Tests the jQuery UI datepicker widget by clicking on the date input, navigating to a specific month and year using previous/next buttons, and selecting a specific date.

Starting URL: https://jqueryui.com/datepicker/

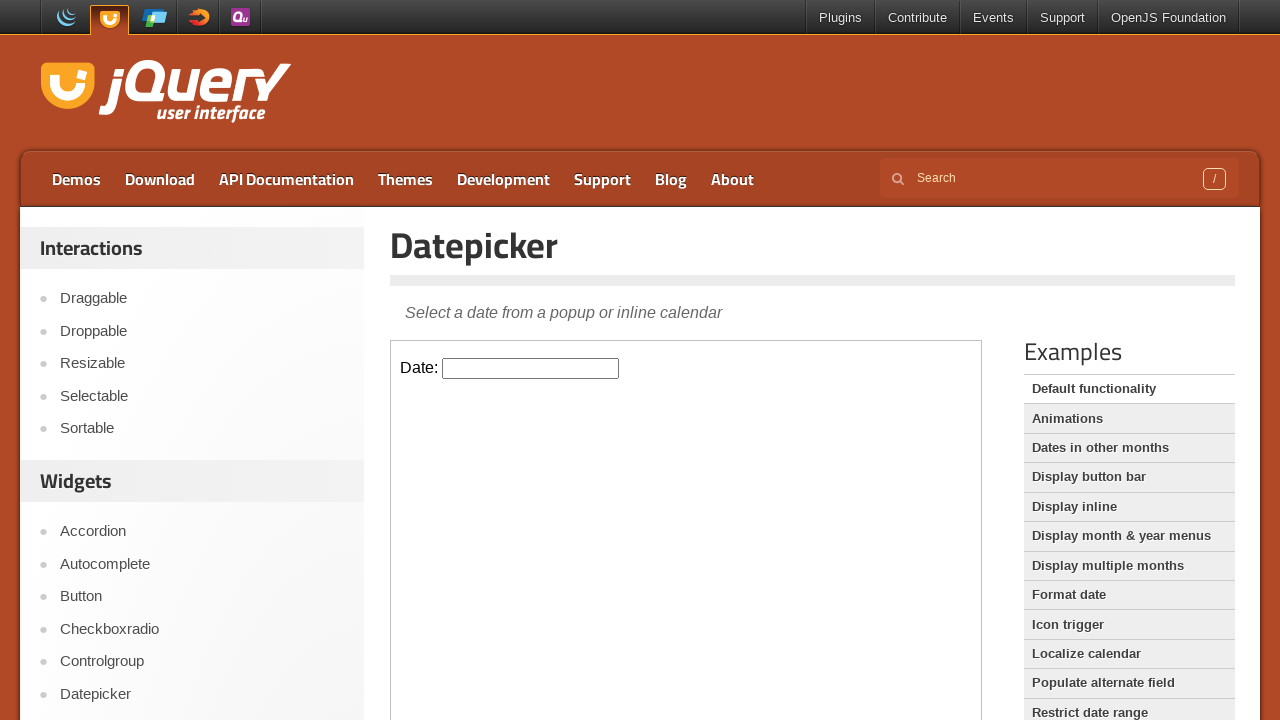

Located the iframe containing the datepicker
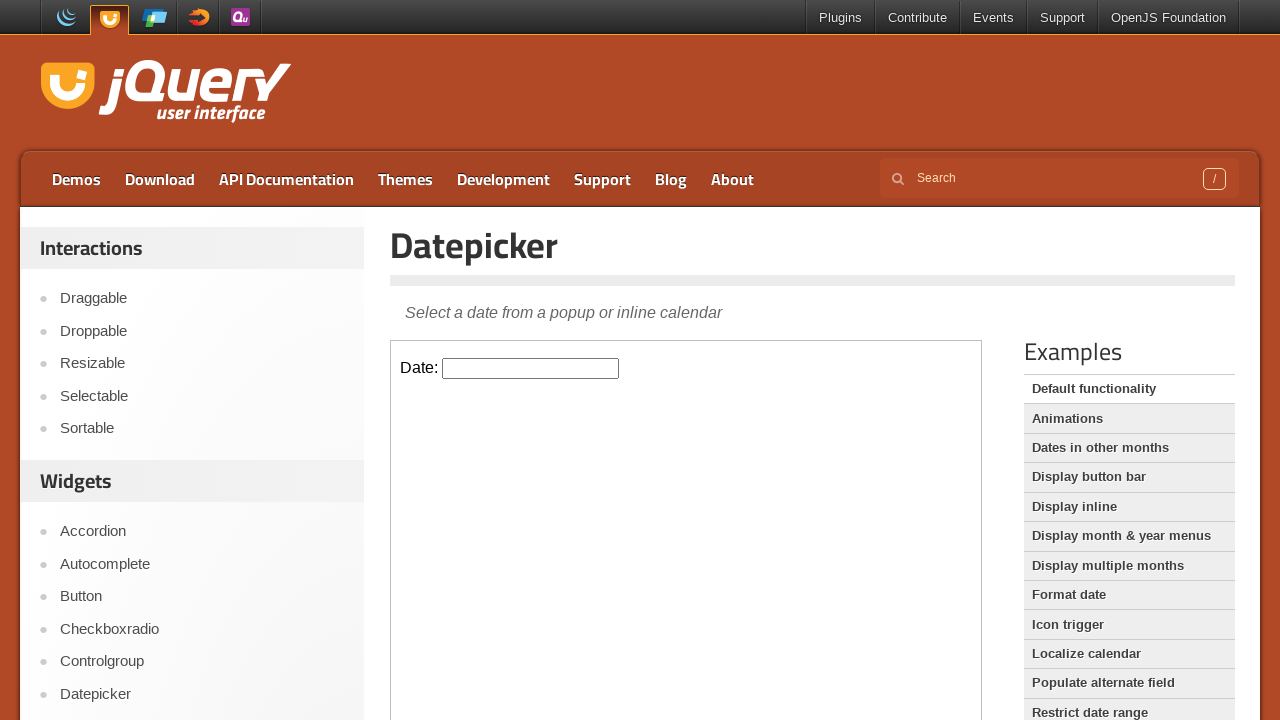

Clicked on the datepicker input to open the calendar at (531, 368) on iframe >> nth=0 >> internal:control=enter-frame >> #datepicker
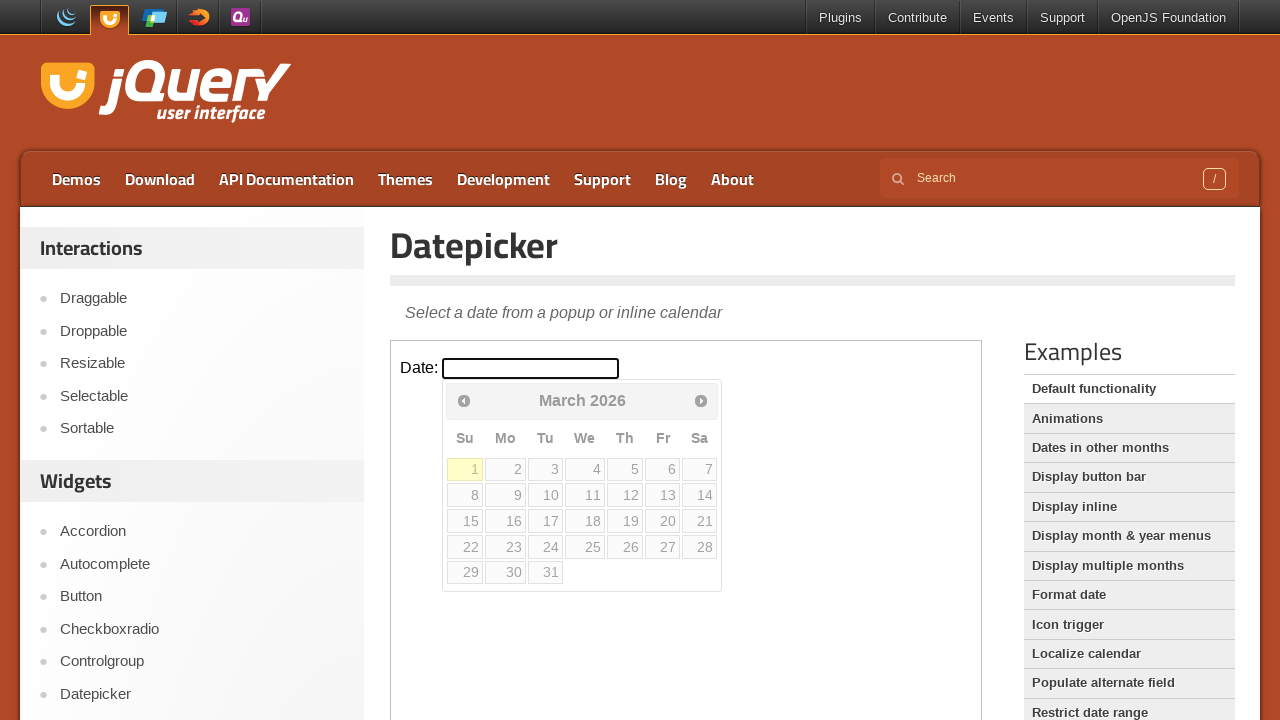

Checked current year: 2026
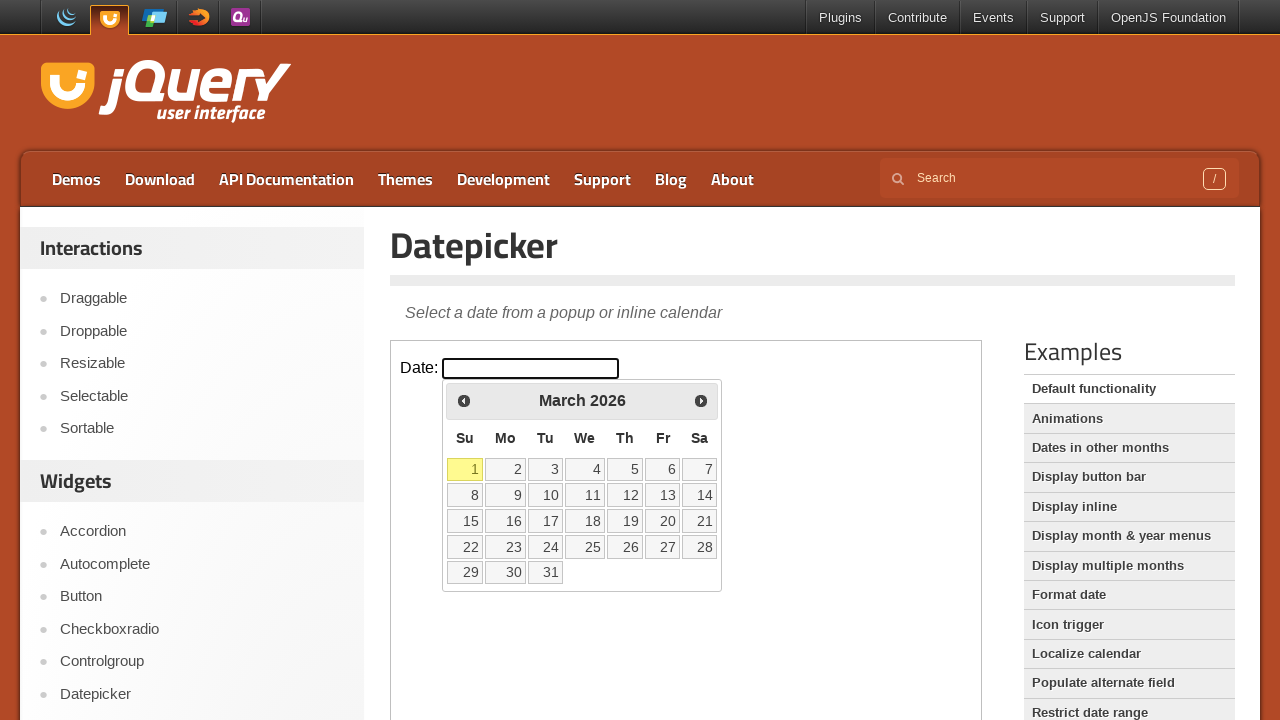

Clicked Prev button to navigate backward in years (currently at 2026) at (464, 400) on iframe >> nth=0 >> internal:control=enter-frame >> span:text('Prev')
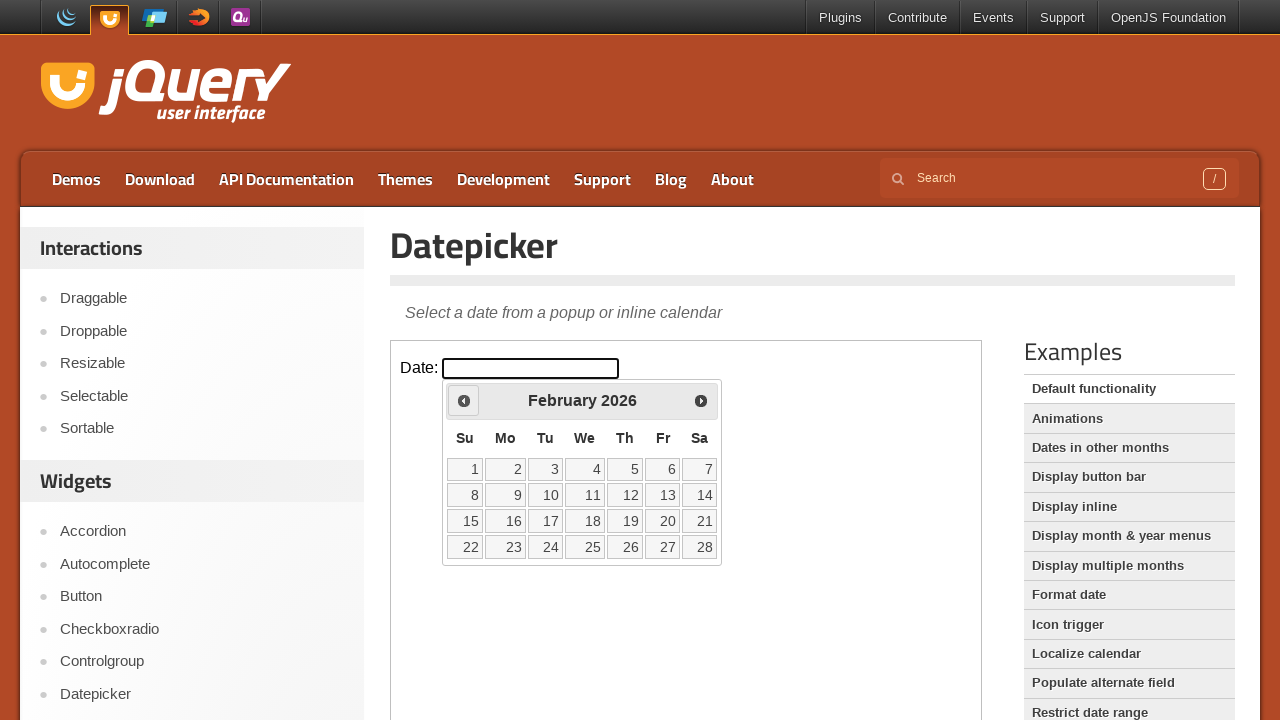

Waited 300ms for navigation animation
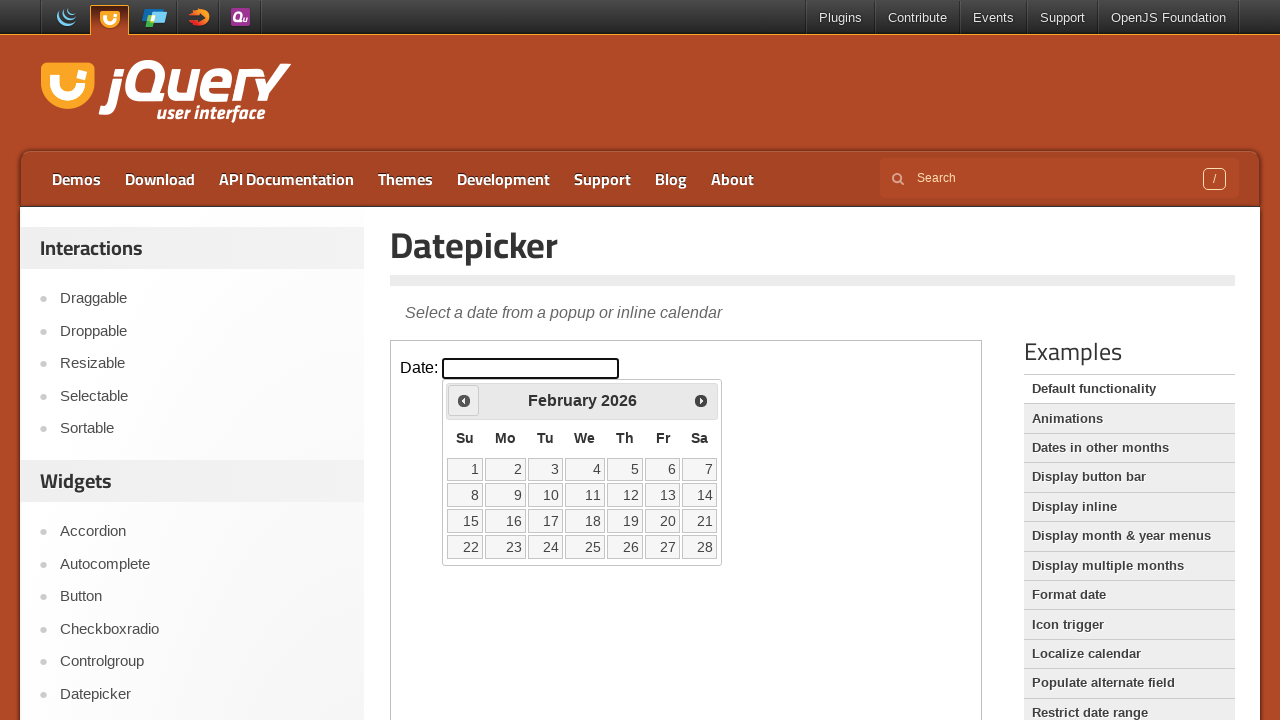

Checked current year: 2026
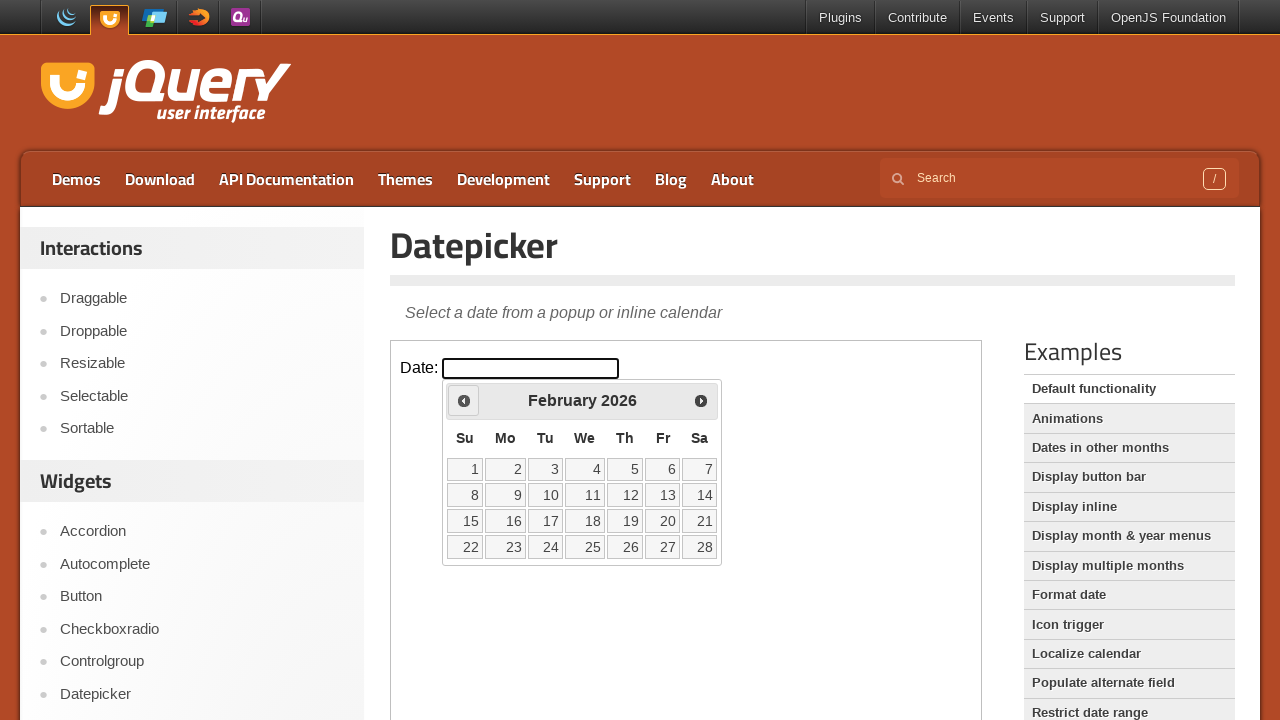

Clicked Prev button to navigate backward in years (currently at 2026) at (464, 400) on iframe >> nth=0 >> internal:control=enter-frame >> span:text('Prev')
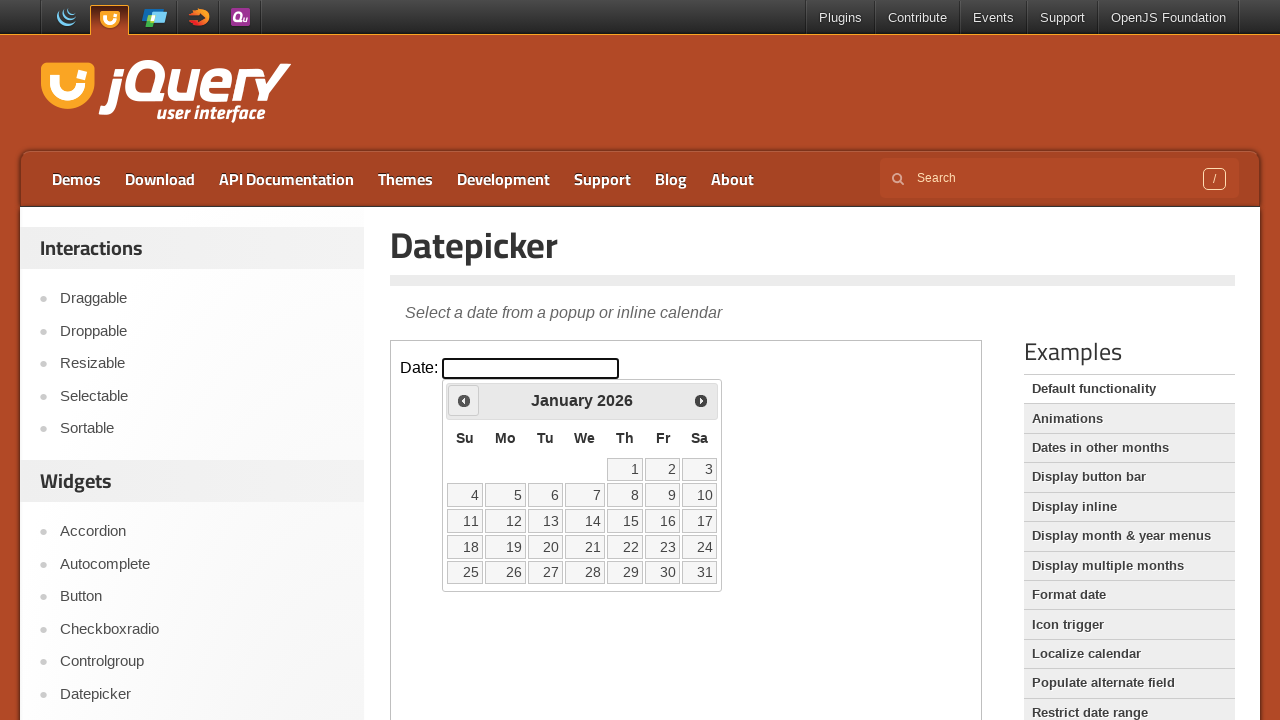

Waited 300ms for navigation animation
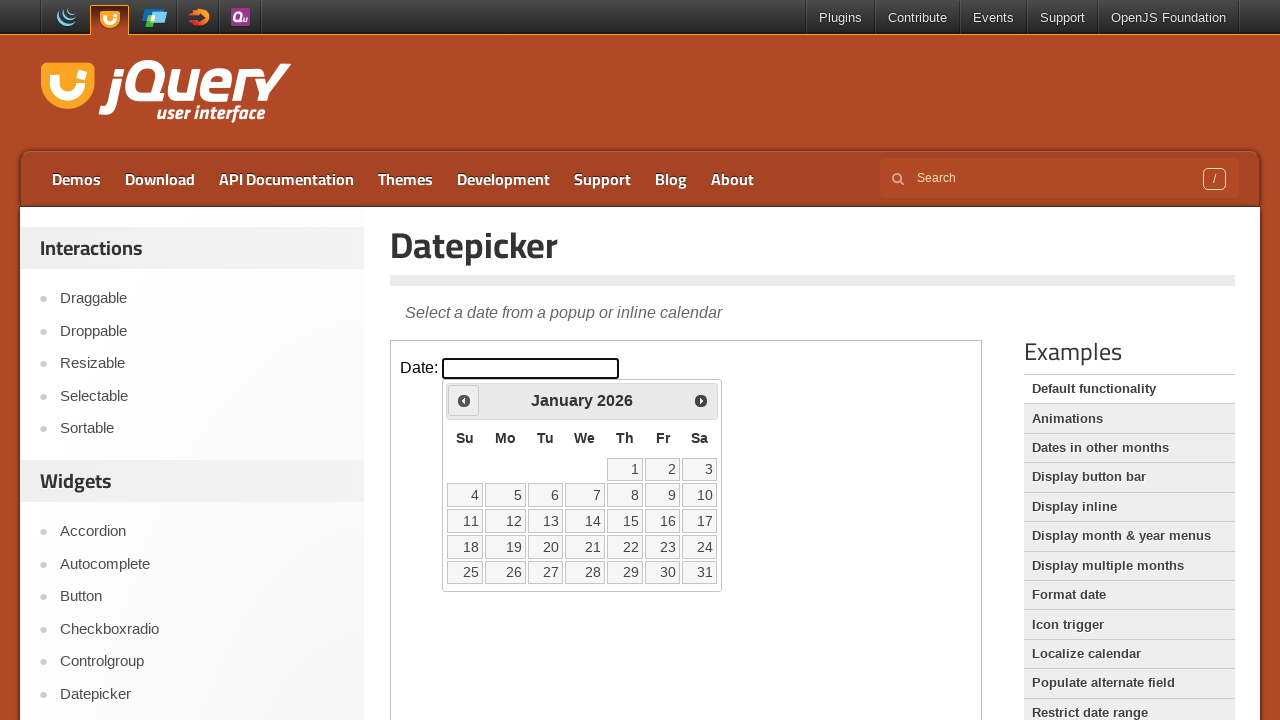

Checked current year: 2026
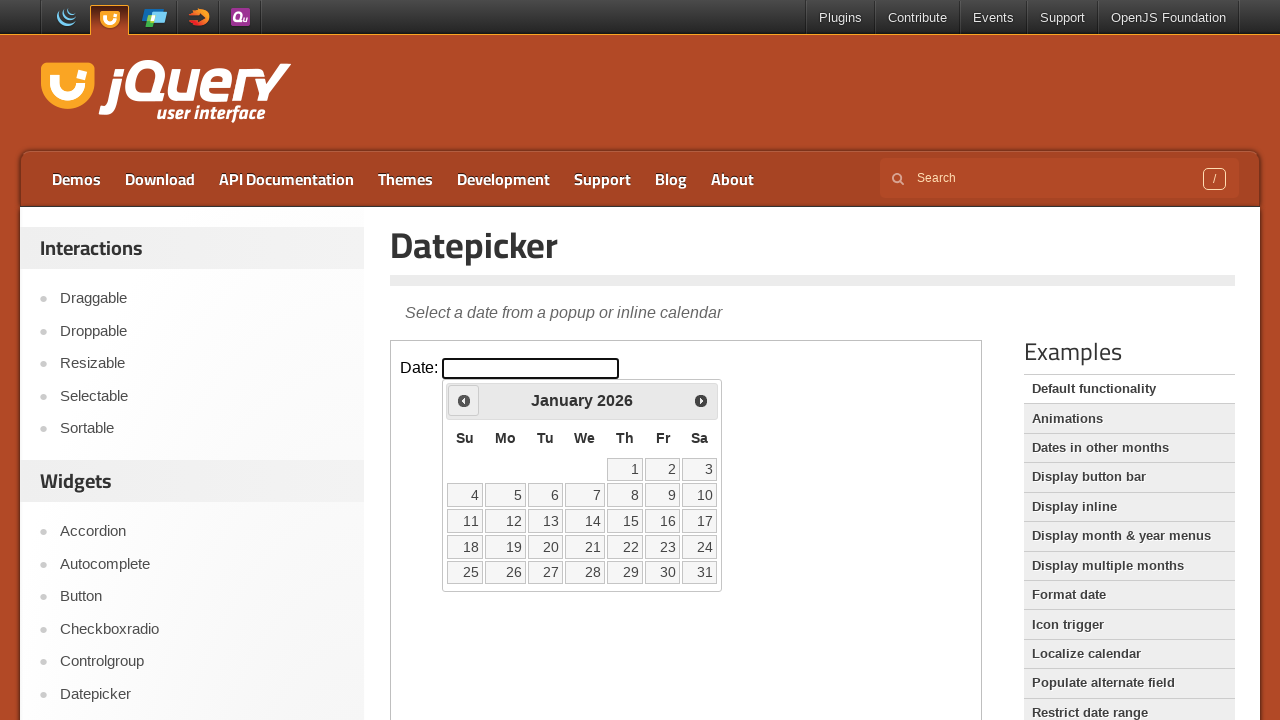

Clicked Prev button to navigate backward in years (currently at 2026) at (464, 400) on iframe >> nth=0 >> internal:control=enter-frame >> span:text('Prev')
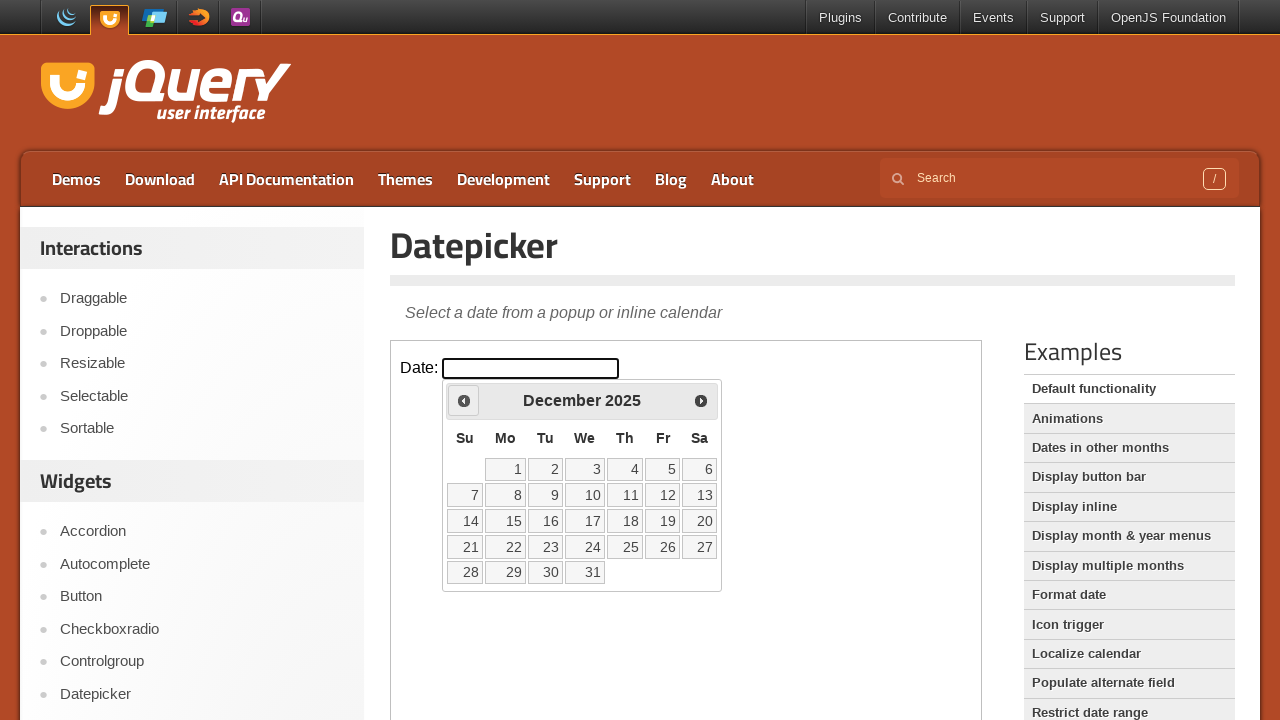

Waited 300ms for navigation animation
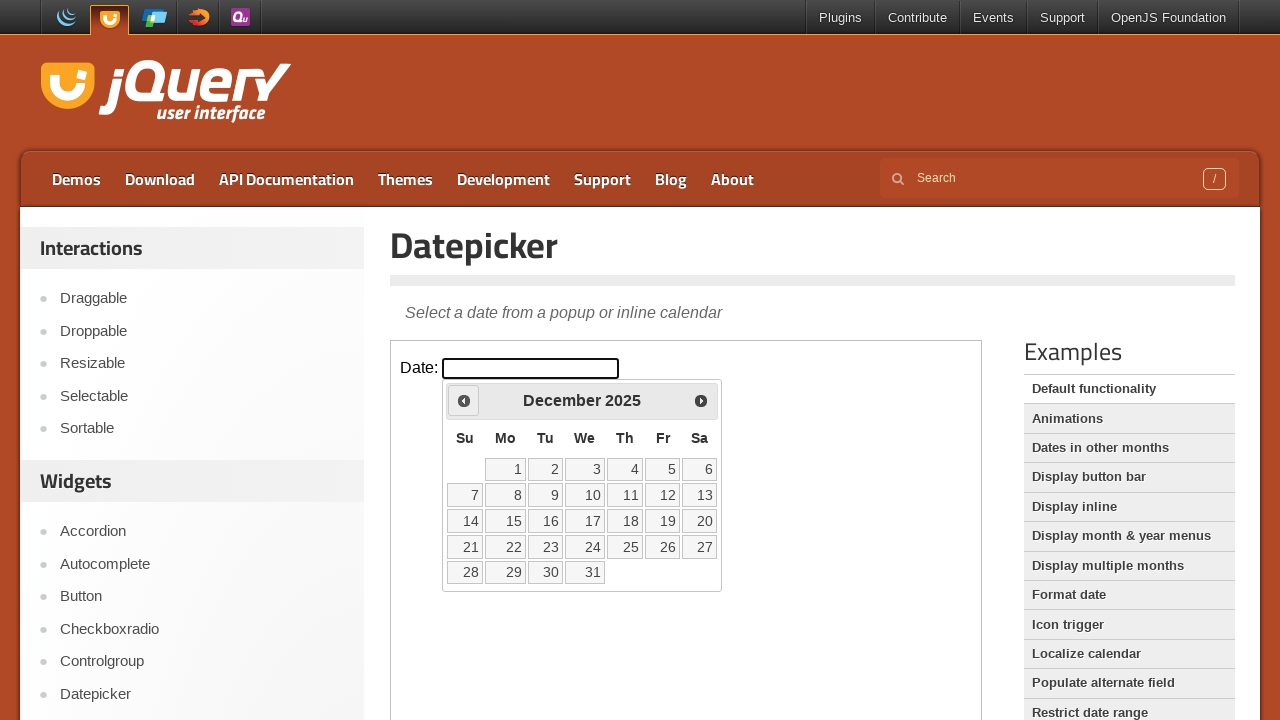

Checked current year: 2025
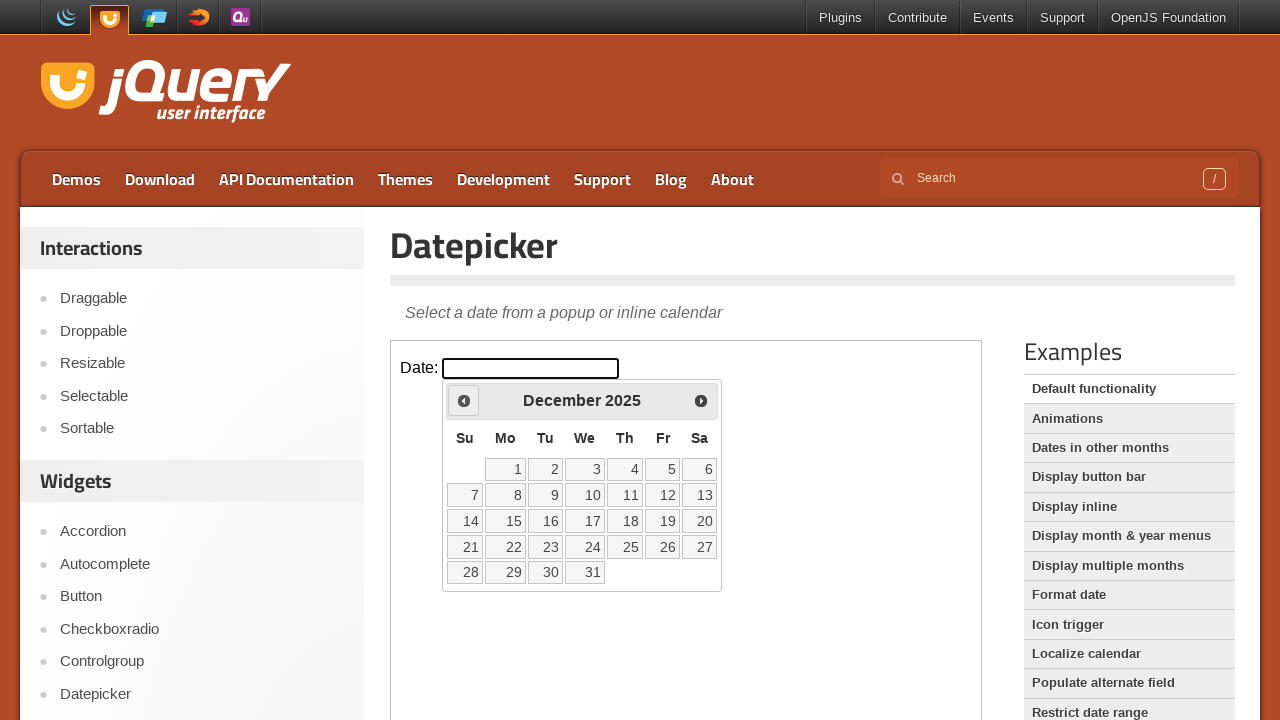

Checked current month: December
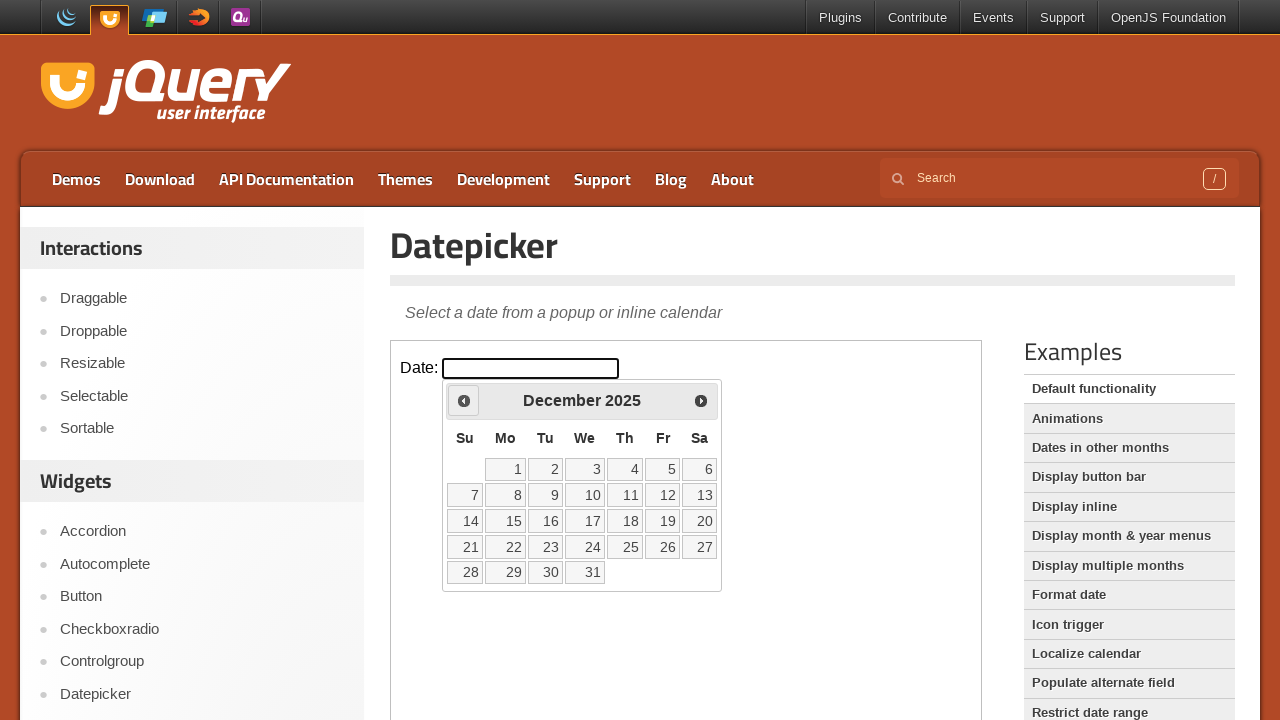

Clicked Prev button to navigate from December toward January at (464, 400) on iframe >> nth=0 >> internal:control=enter-frame >> span:text('Prev')
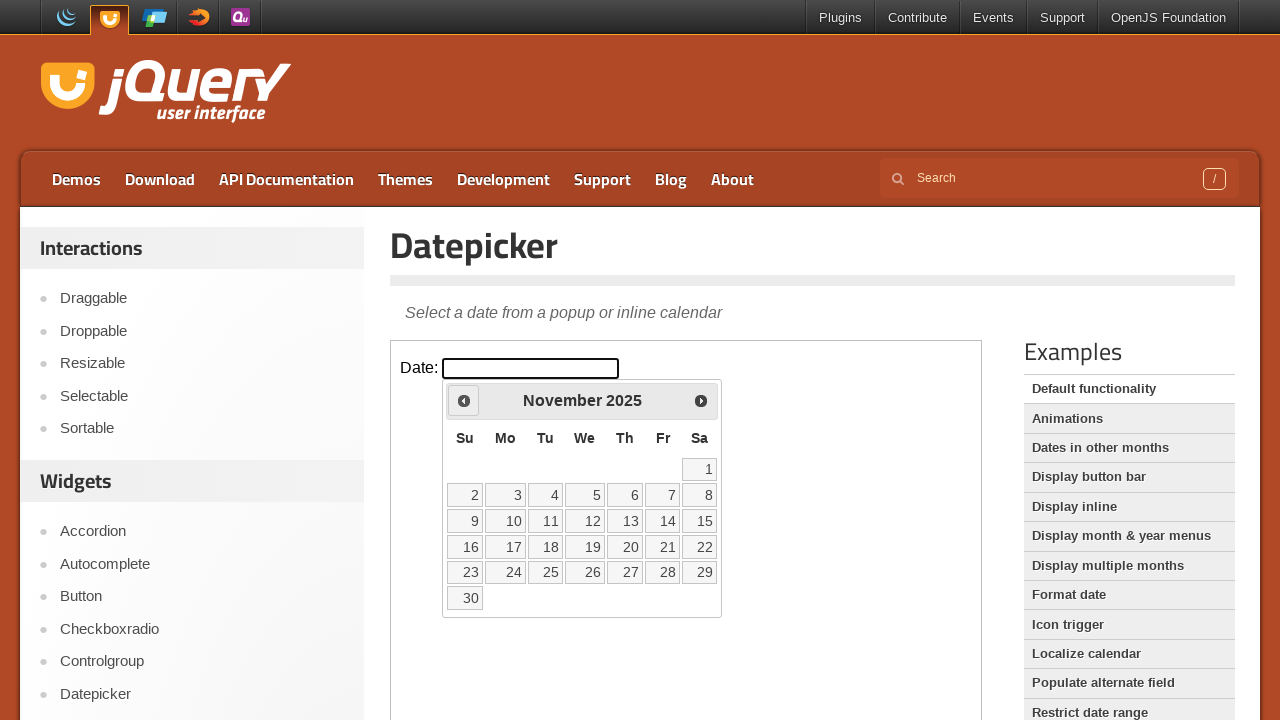

Waited 300ms for month navigation animation
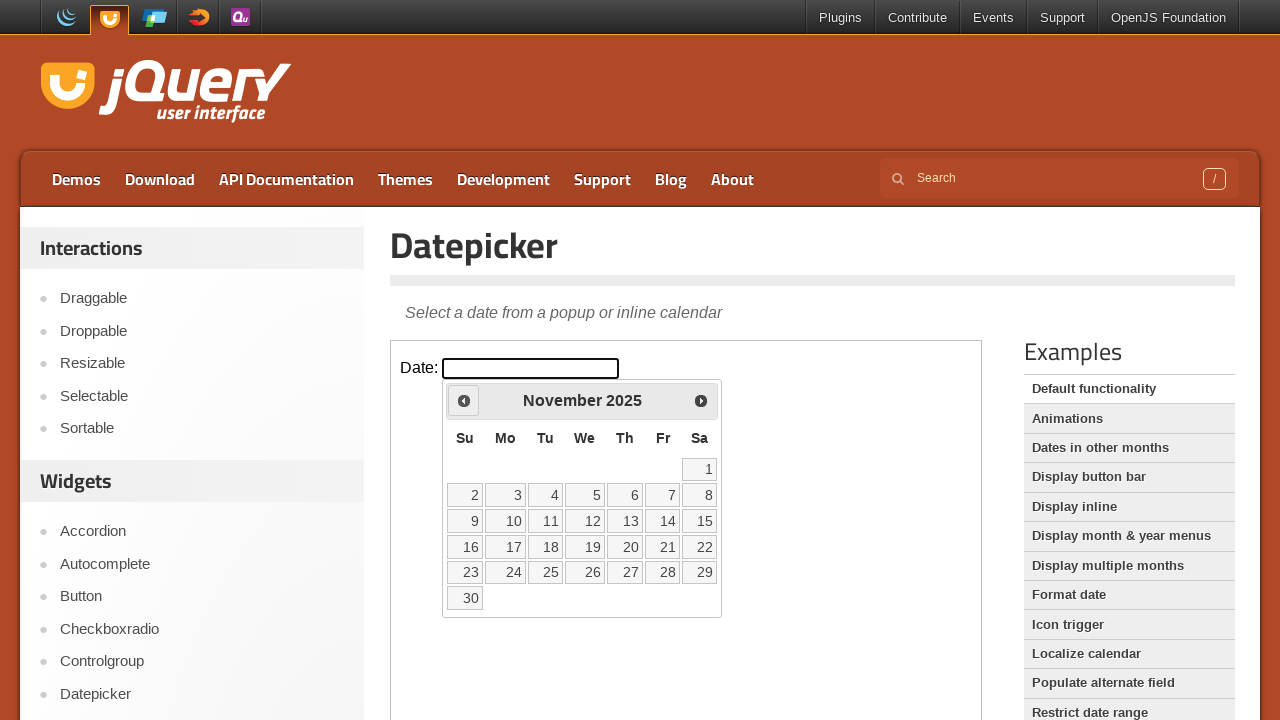

Checked current month: November
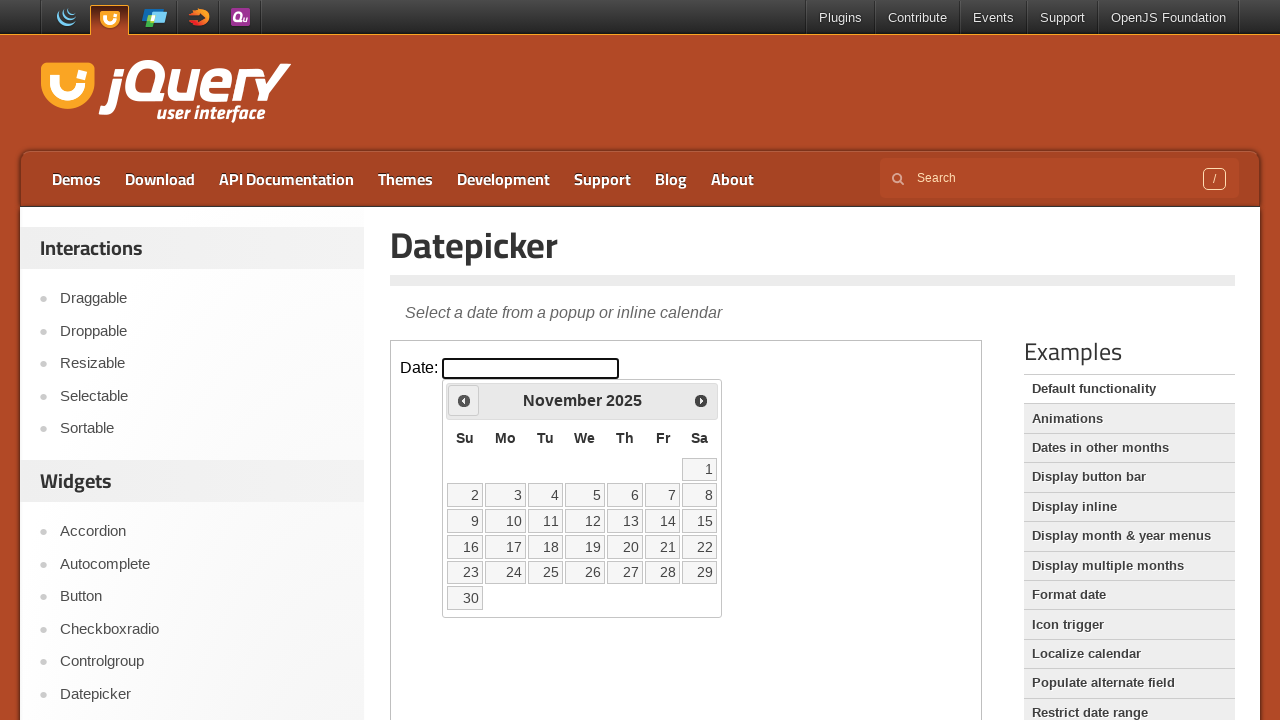

Clicked Prev button to navigate from November toward January at (464, 400) on iframe >> nth=0 >> internal:control=enter-frame >> span:text('Prev')
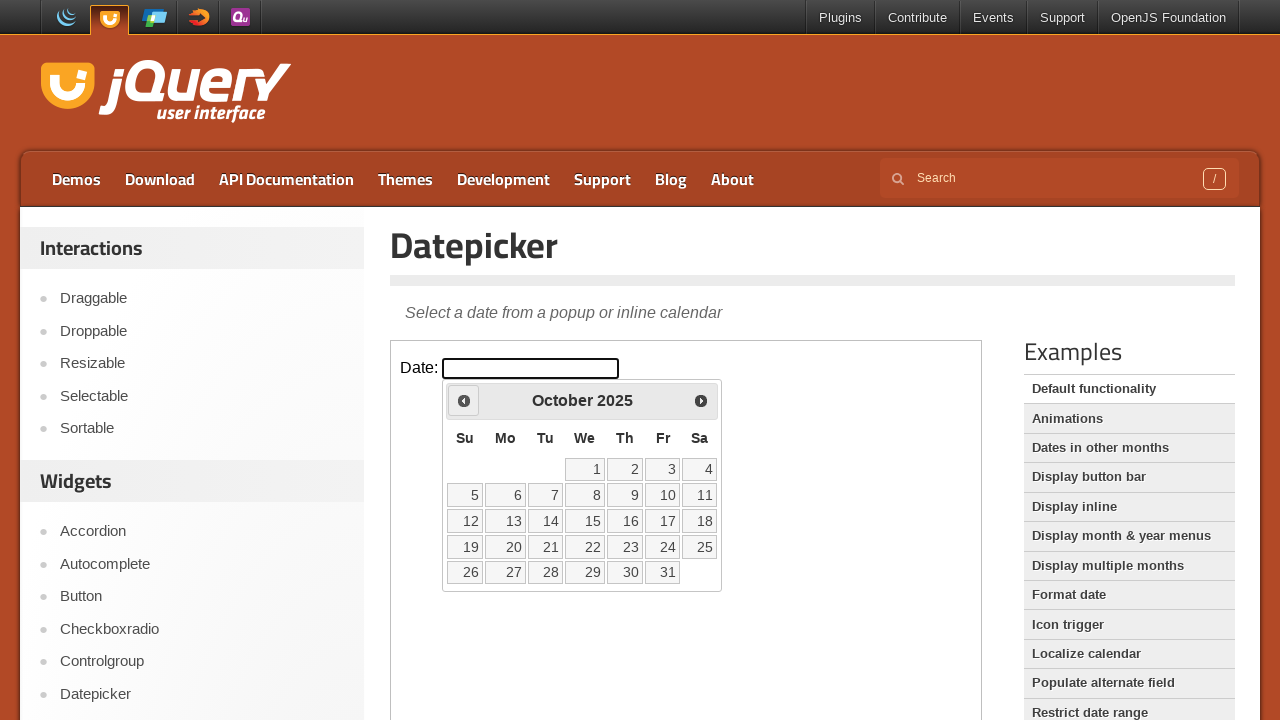

Waited 300ms for month navigation animation
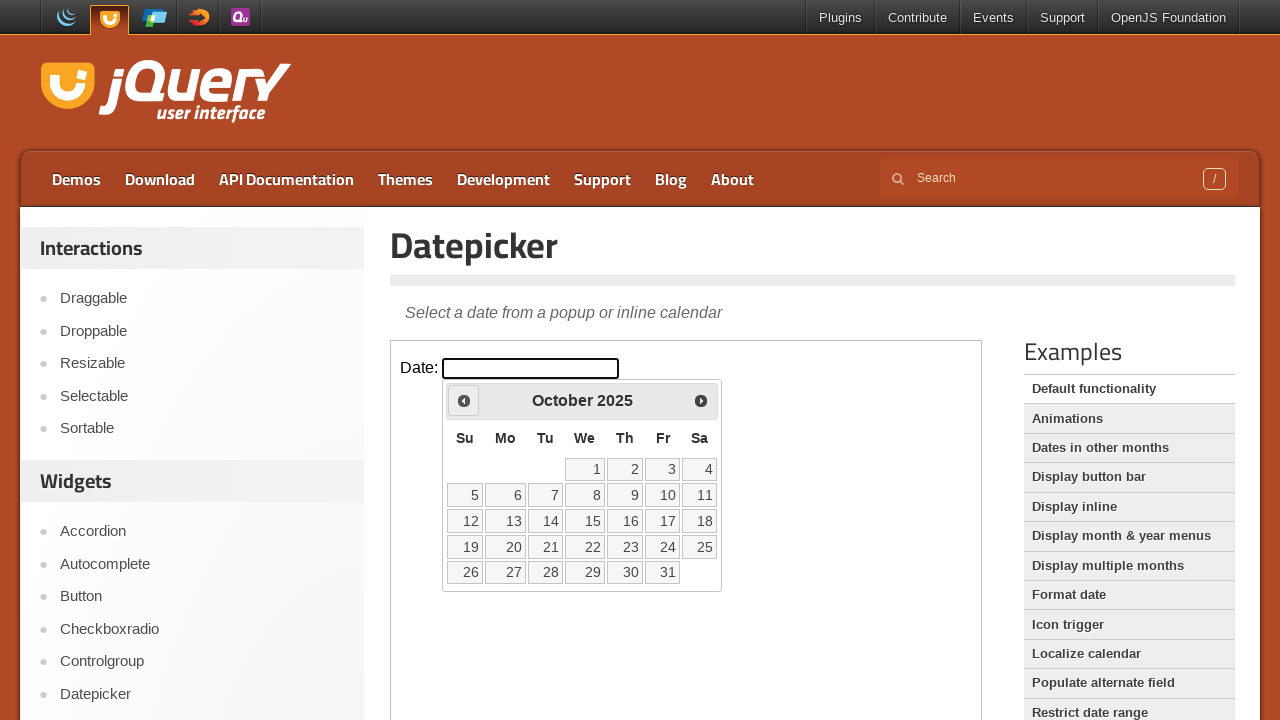

Checked current month: October
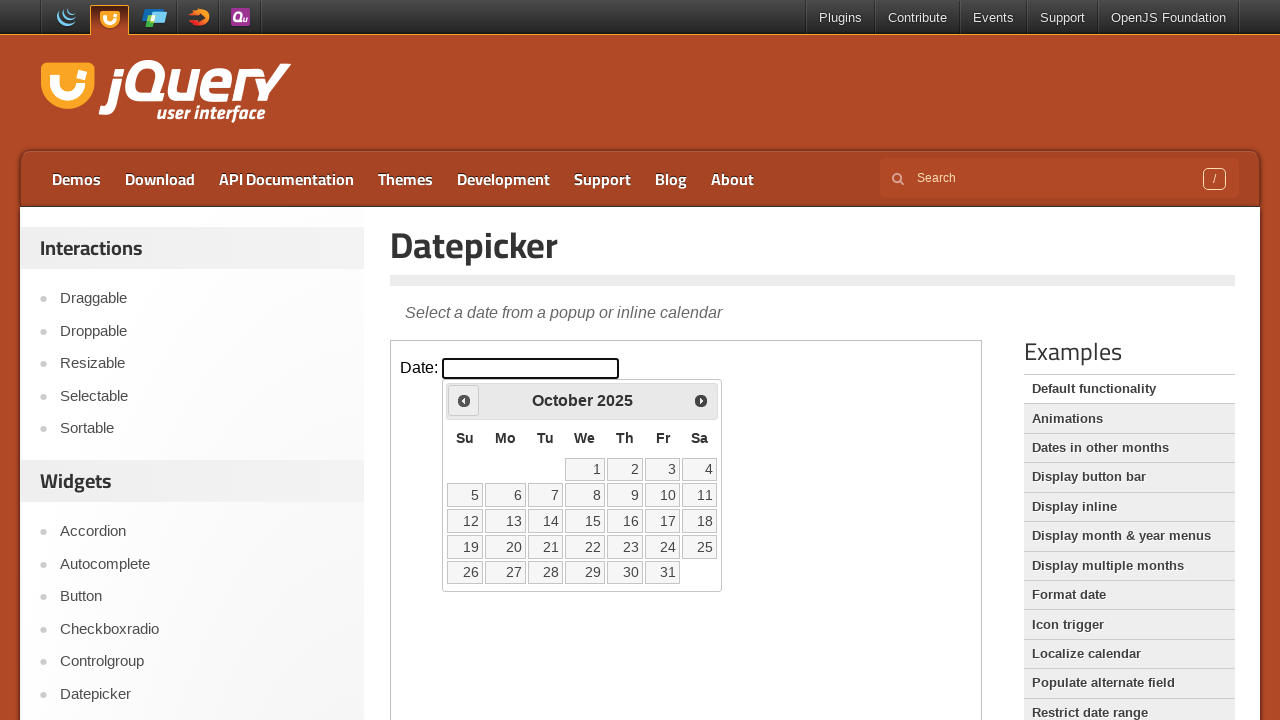

Clicked Prev button to navigate from October toward January at (464, 400) on iframe >> nth=0 >> internal:control=enter-frame >> span:text('Prev')
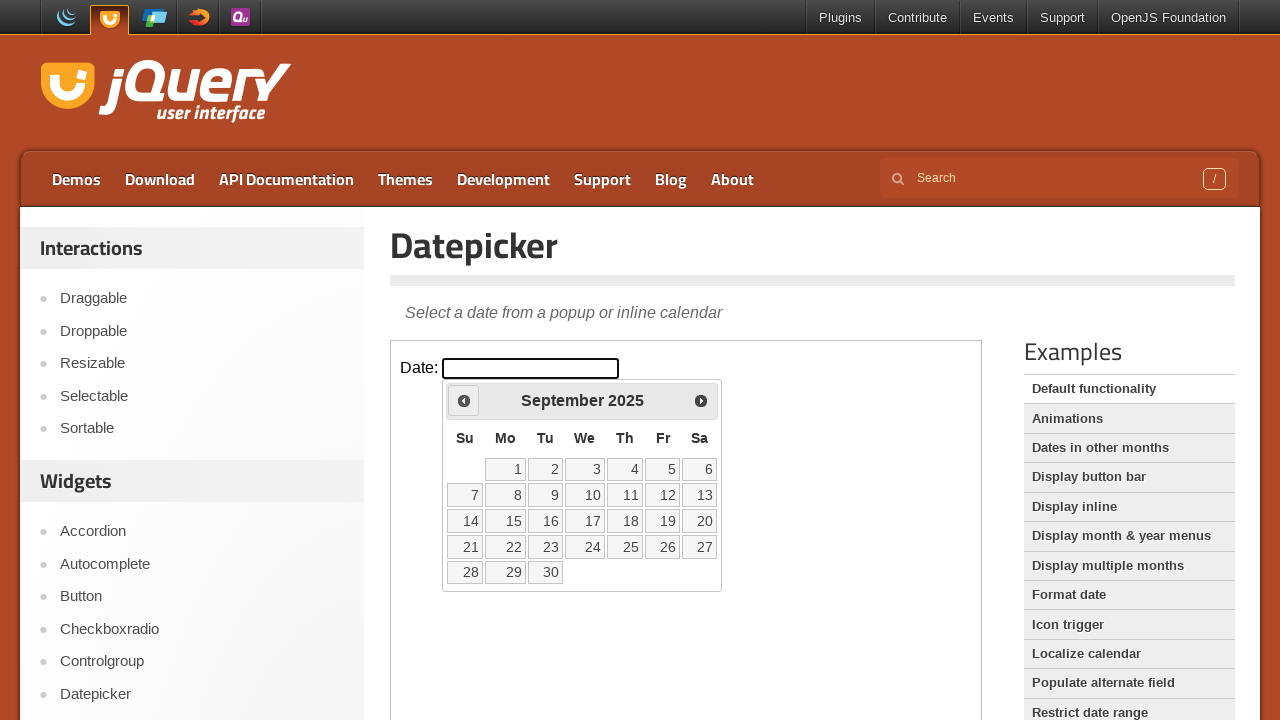

Waited 300ms for month navigation animation
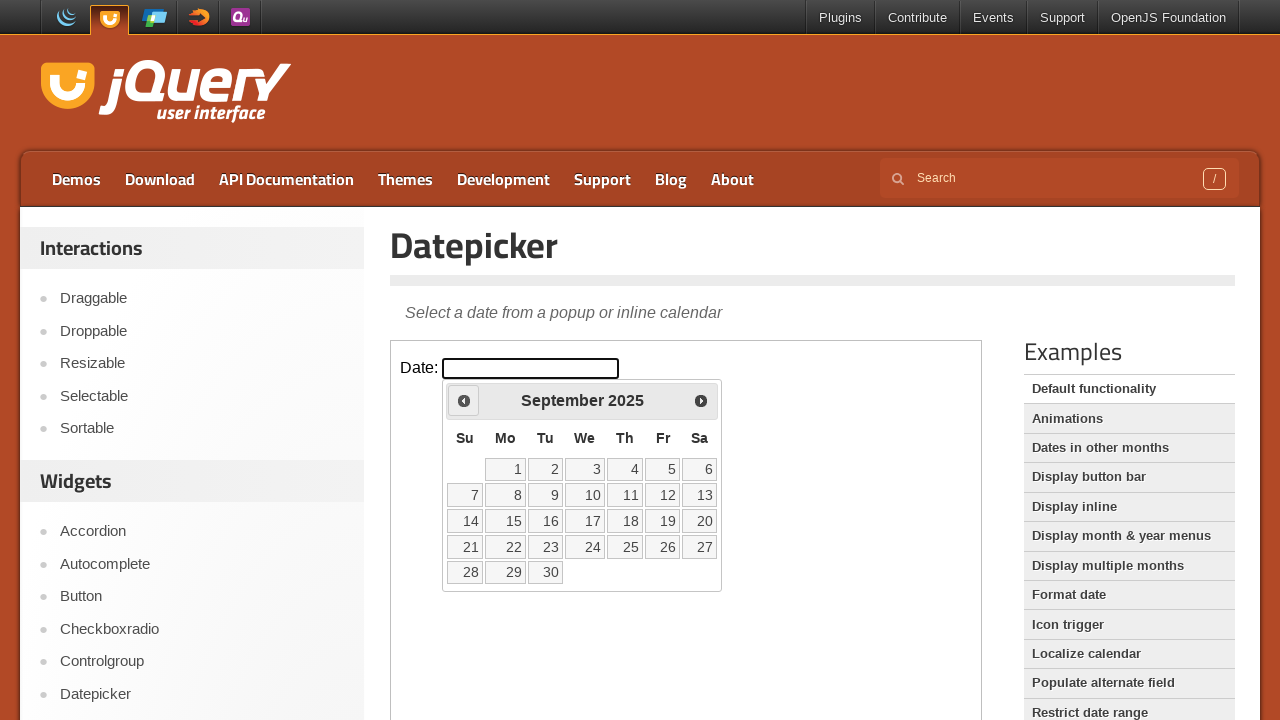

Checked current month: September
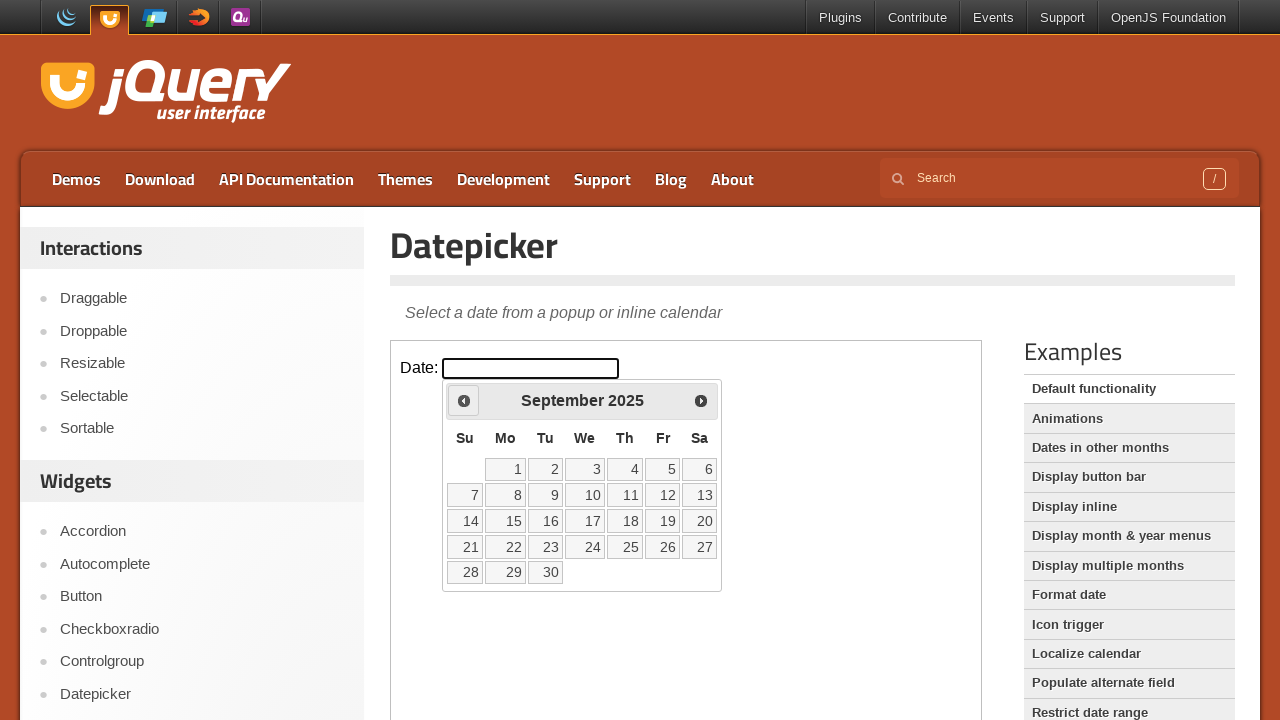

Clicked Prev button to navigate from September toward January at (464, 400) on iframe >> nth=0 >> internal:control=enter-frame >> span:text('Prev')
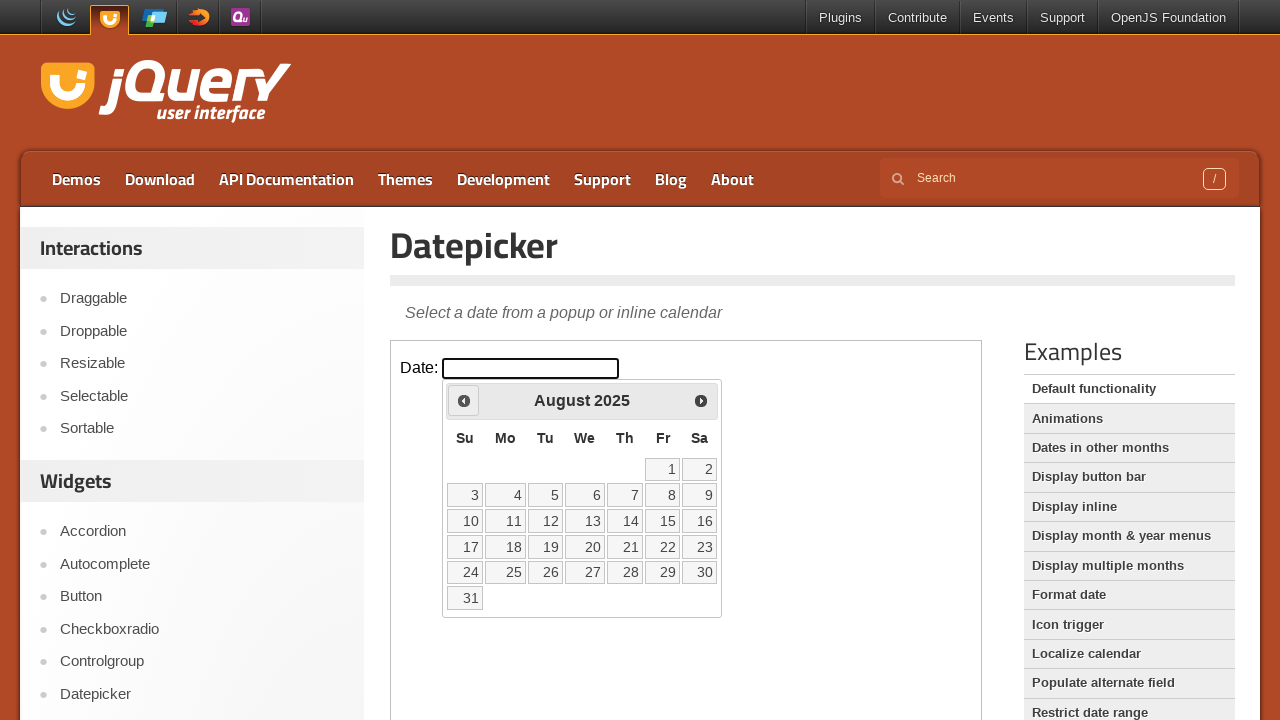

Waited 300ms for month navigation animation
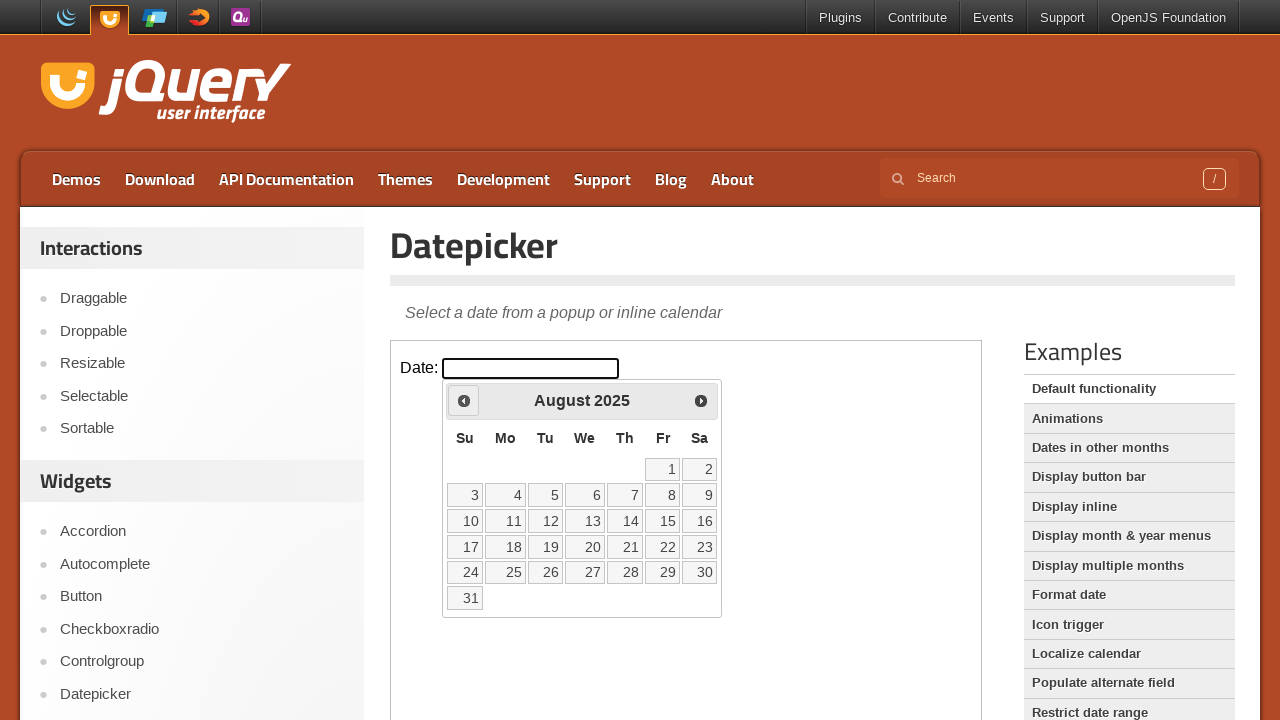

Checked current month: August
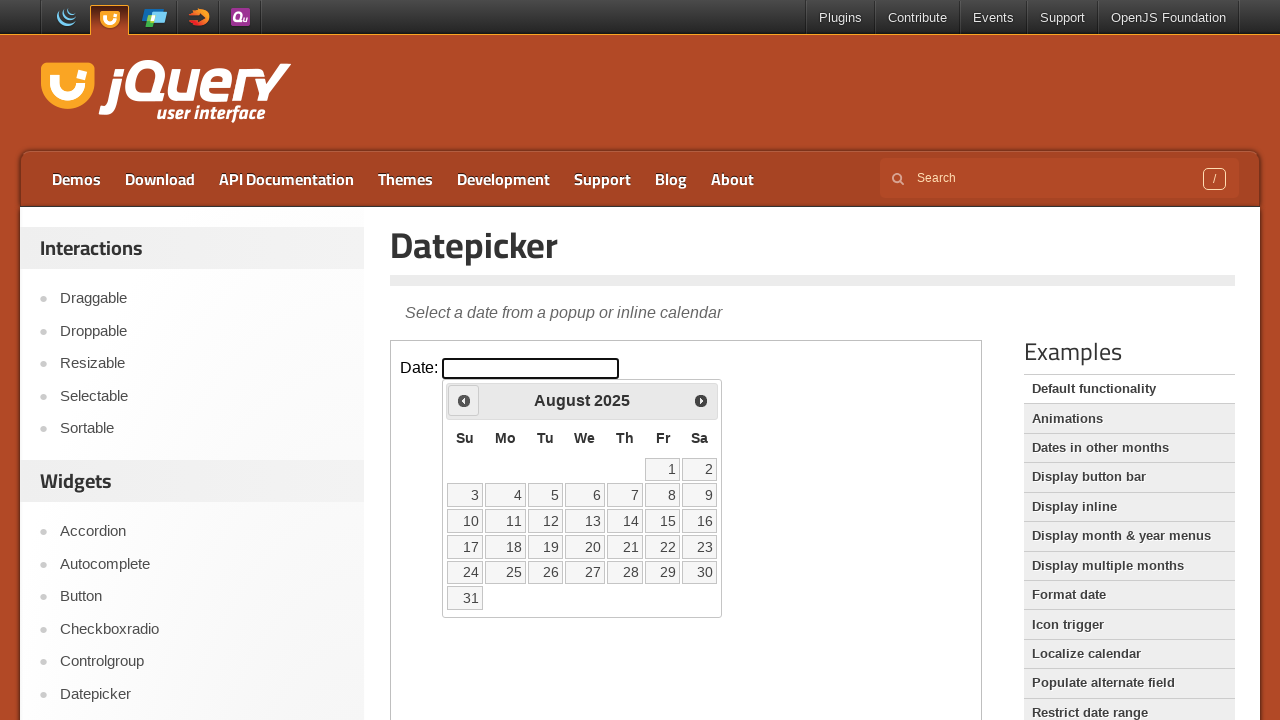

Clicked Prev button to navigate from August toward January at (464, 400) on iframe >> nth=0 >> internal:control=enter-frame >> span:text('Prev')
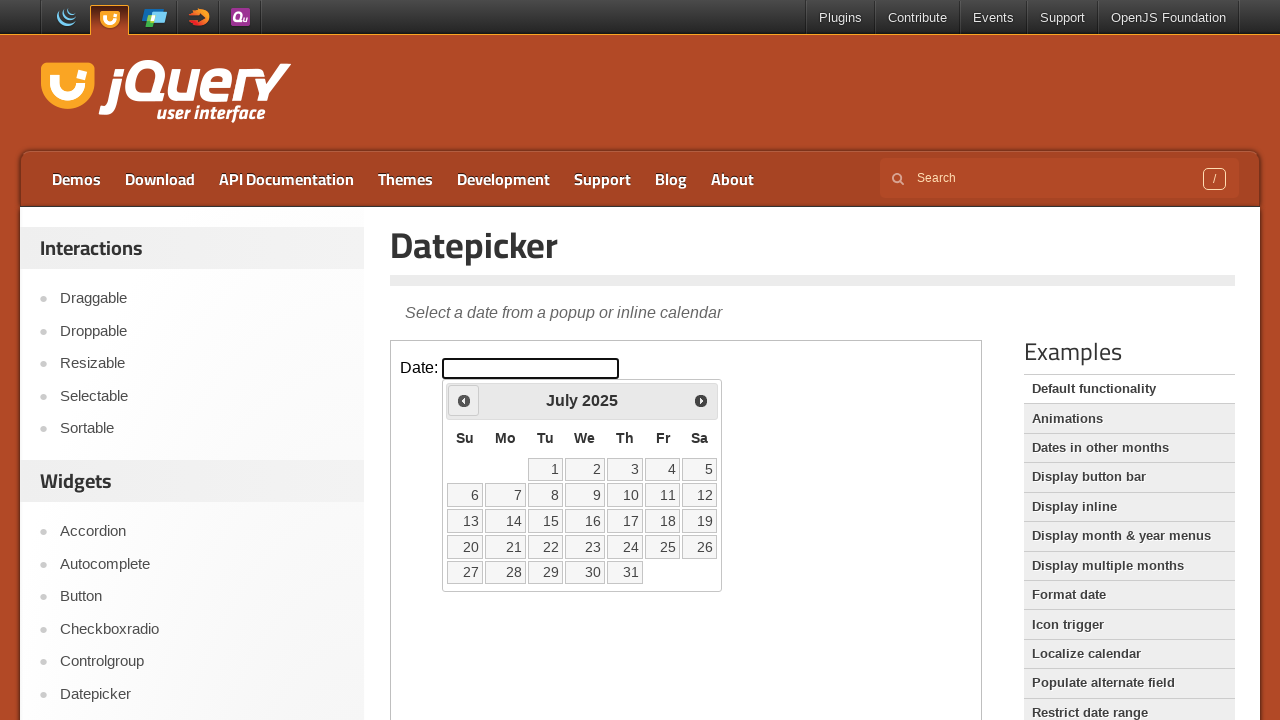

Waited 300ms for month navigation animation
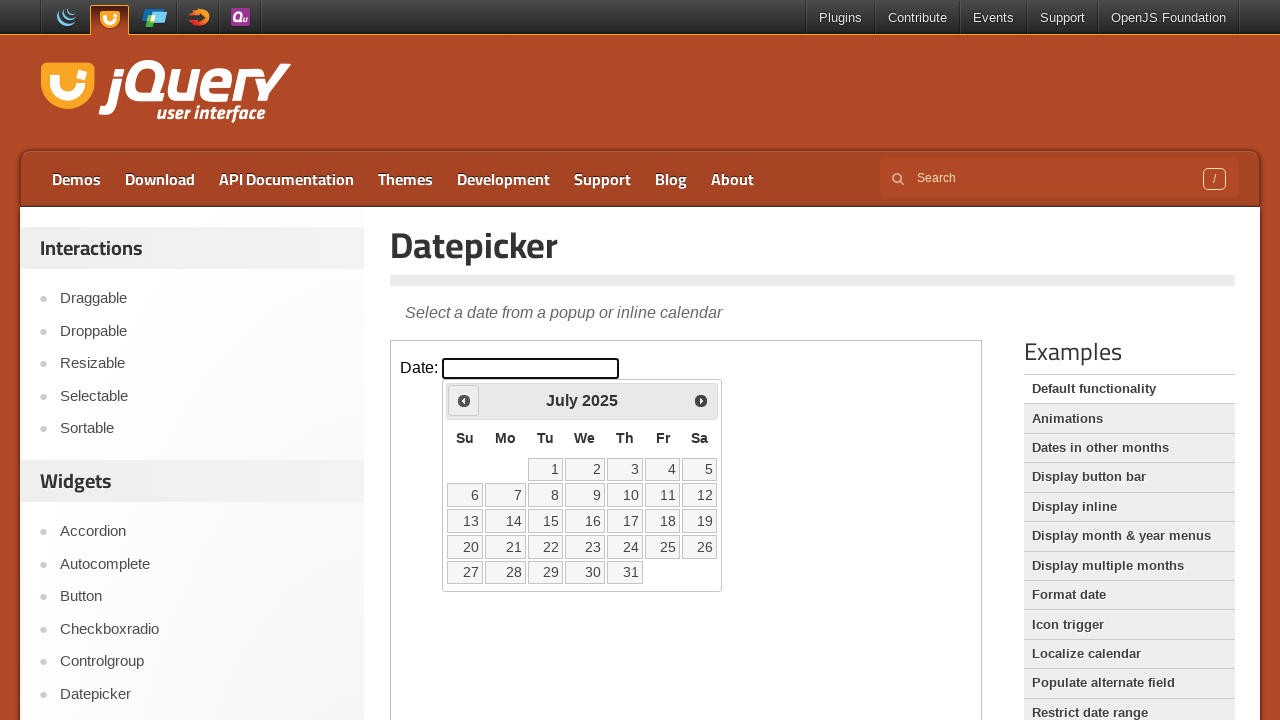

Checked current month: July
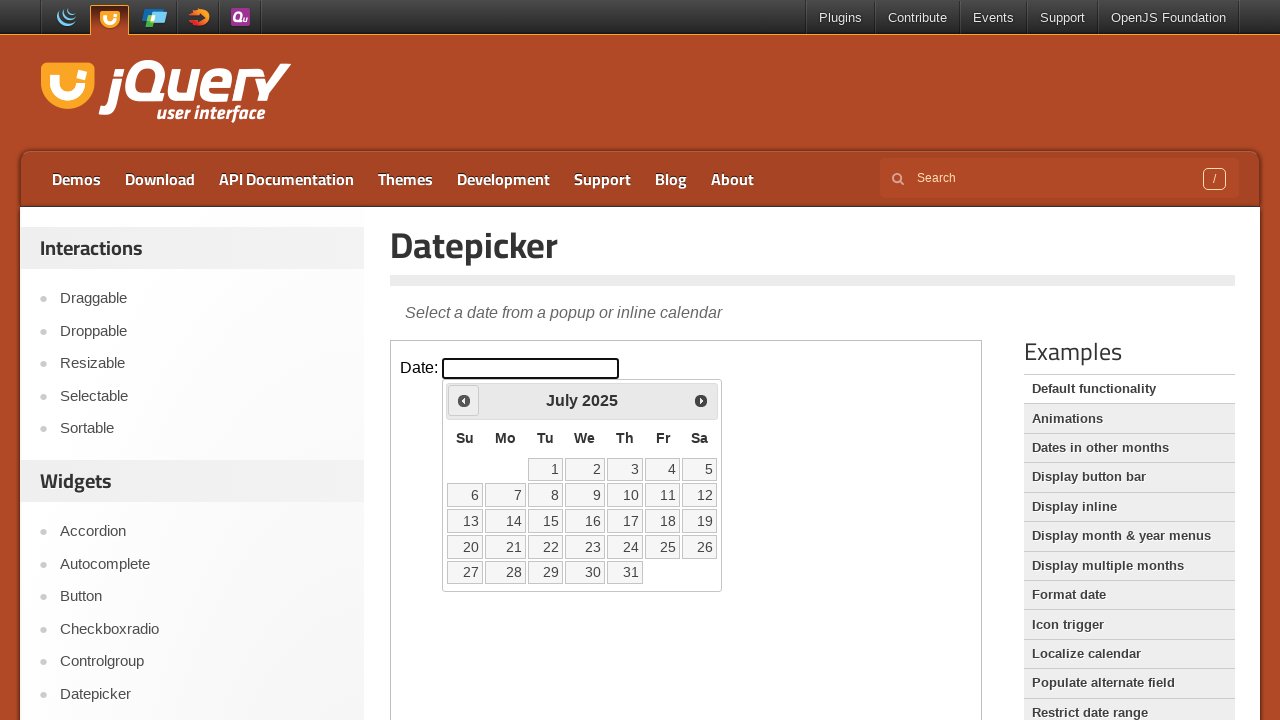

Clicked Prev button to navigate from July toward January at (464, 400) on iframe >> nth=0 >> internal:control=enter-frame >> span:text('Prev')
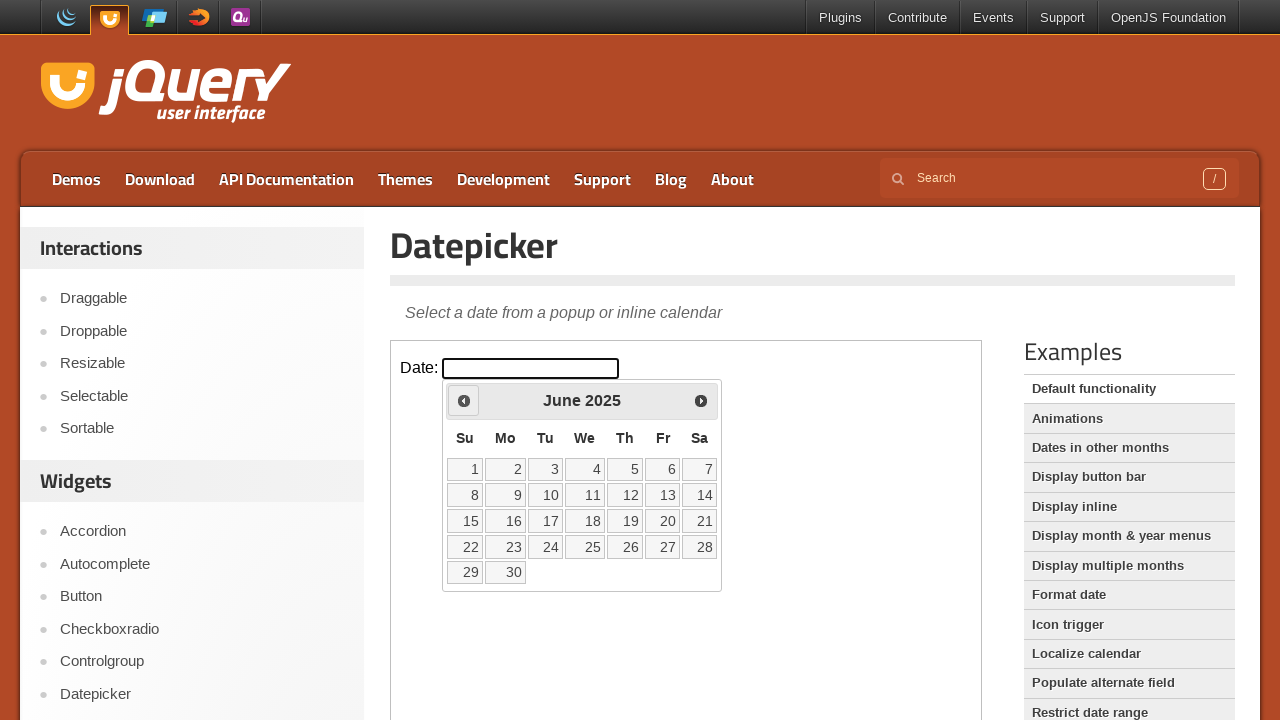

Waited 300ms for month navigation animation
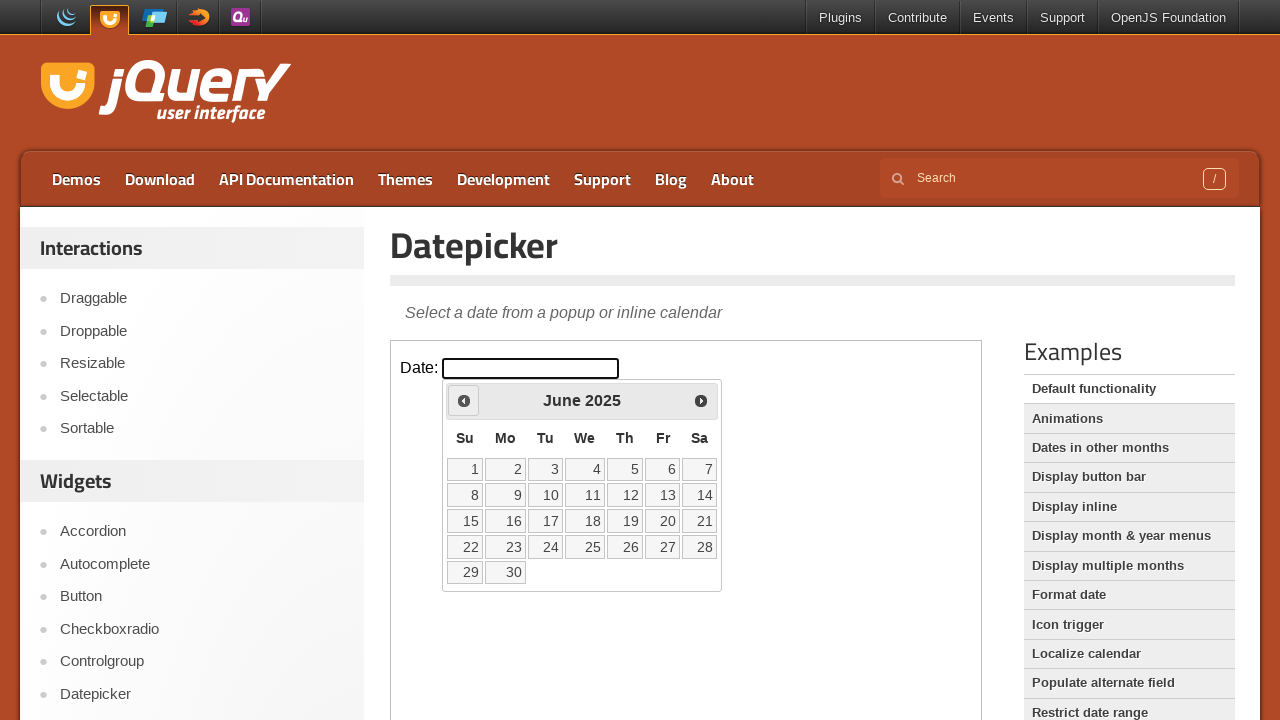

Checked current month: June
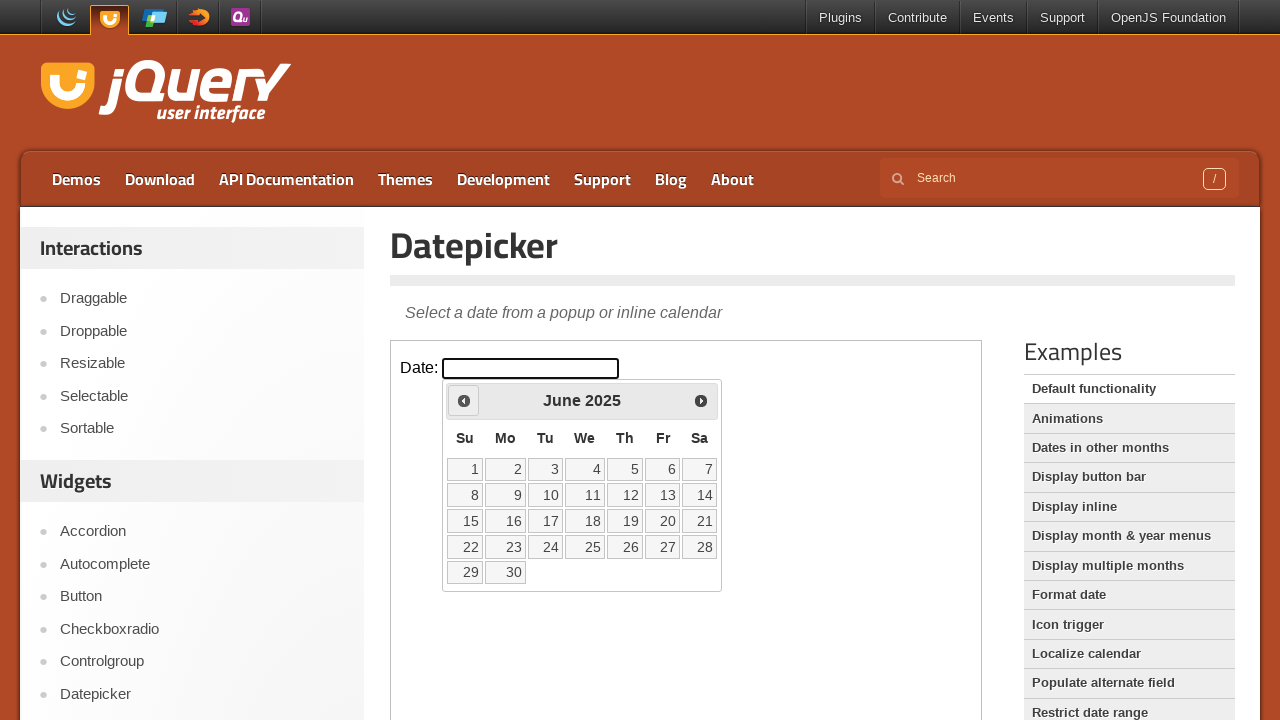

Clicked Prev button to navigate from June toward January at (464, 400) on iframe >> nth=0 >> internal:control=enter-frame >> span:text('Prev')
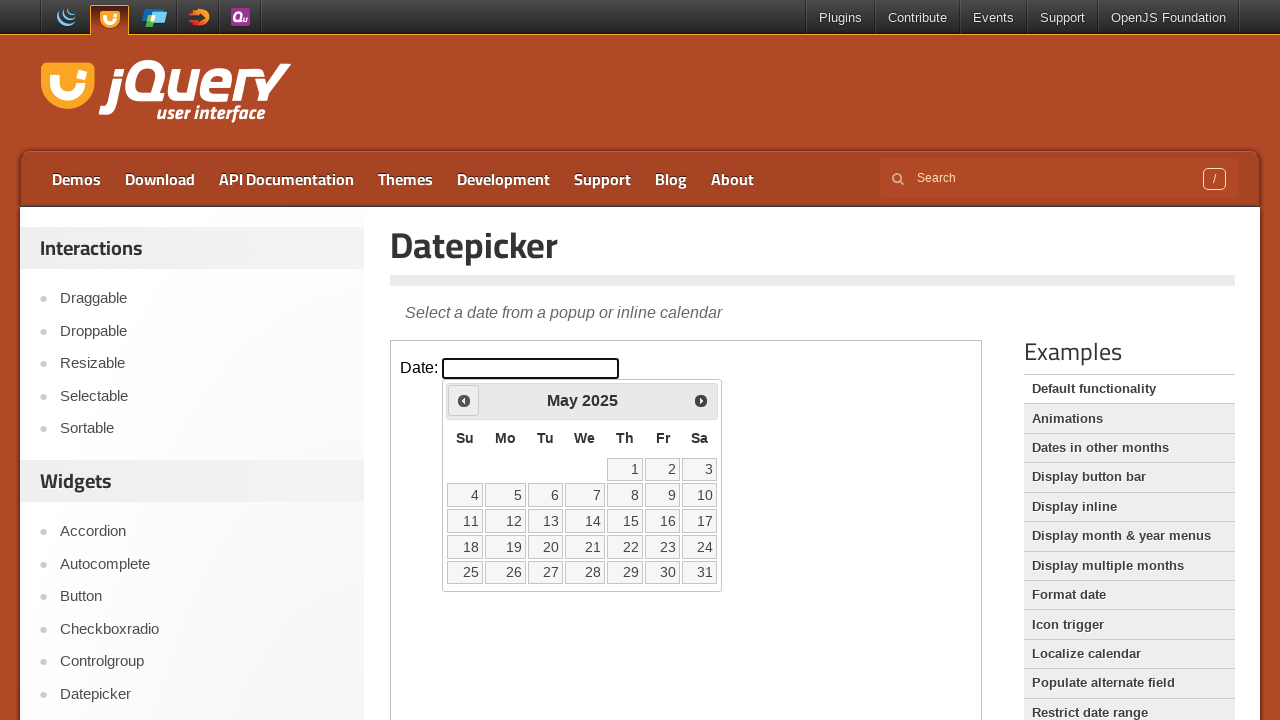

Waited 300ms for month navigation animation
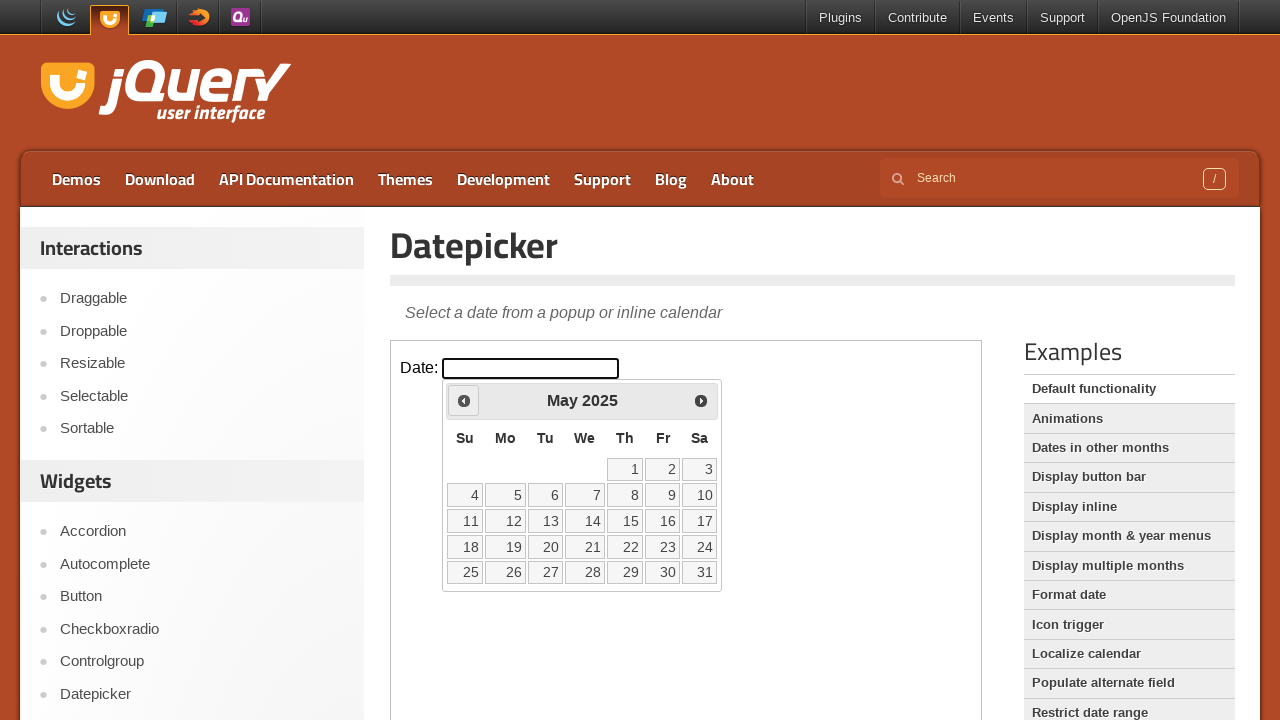

Checked current month: May
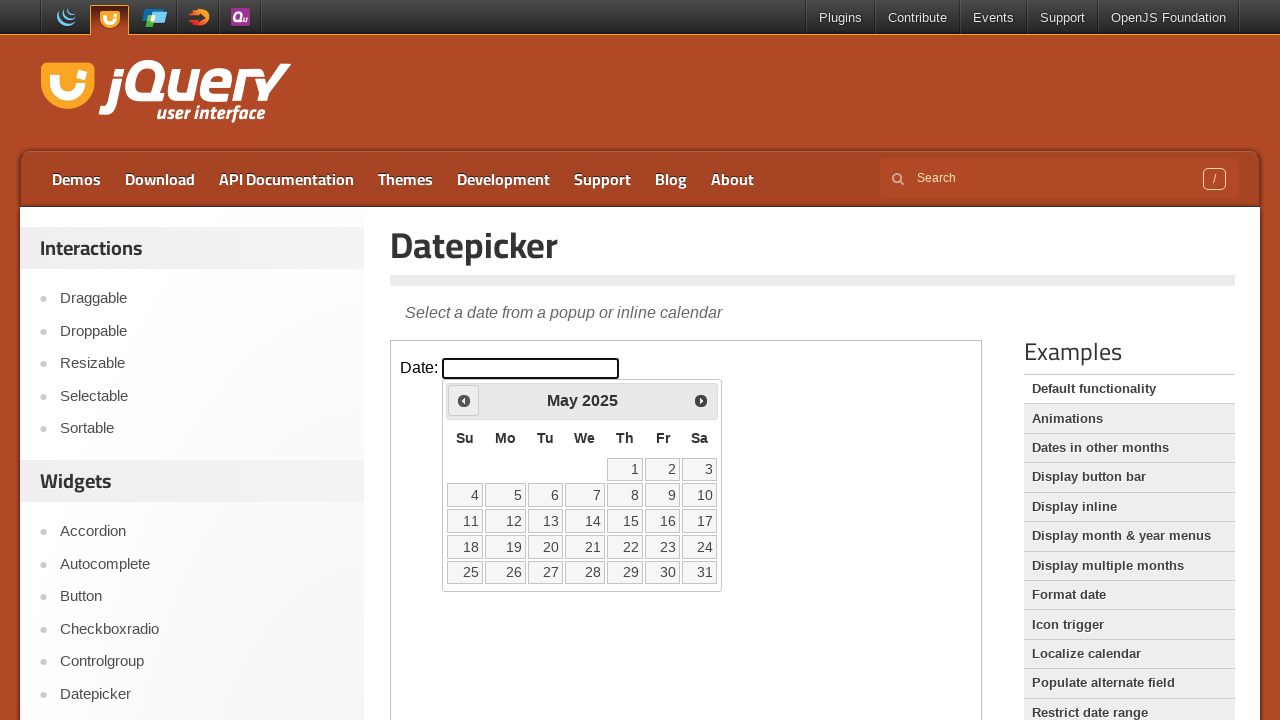

Clicked Prev button to navigate from May toward January at (464, 400) on iframe >> nth=0 >> internal:control=enter-frame >> span:text('Prev')
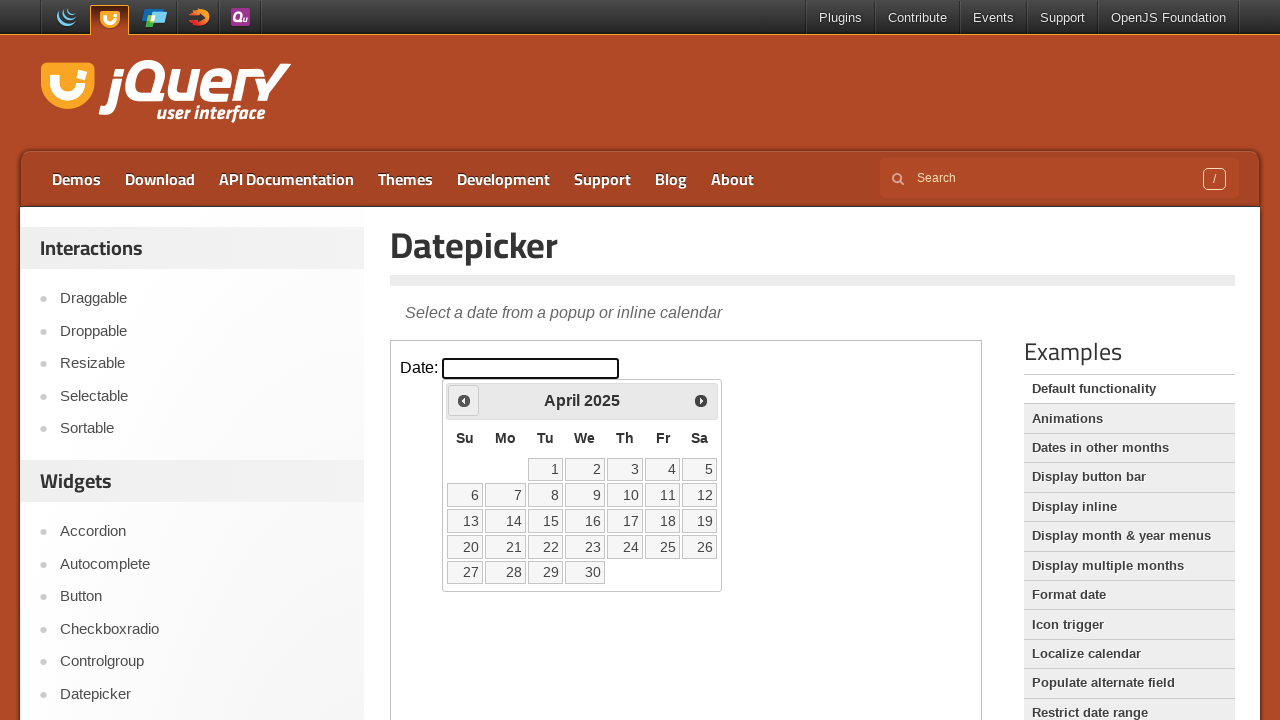

Waited 300ms for month navigation animation
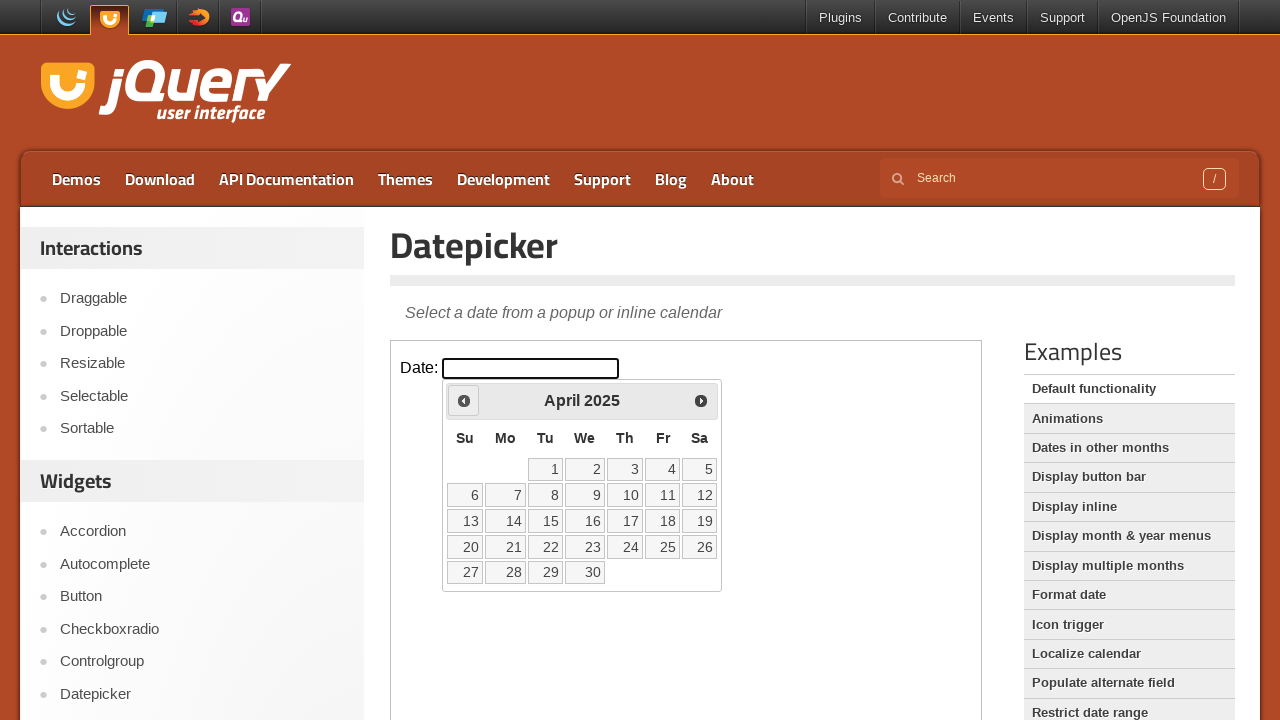

Checked current month: April
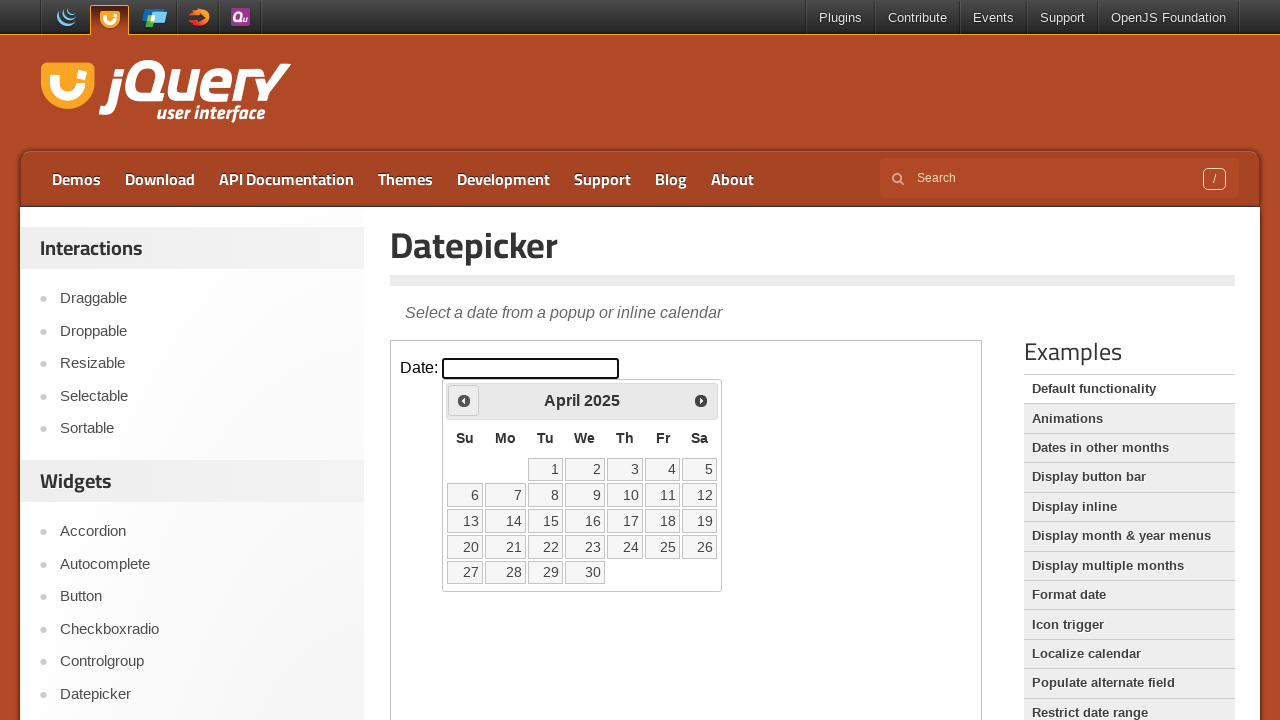

Clicked Prev button to navigate from April toward January at (464, 400) on iframe >> nth=0 >> internal:control=enter-frame >> span:text('Prev')
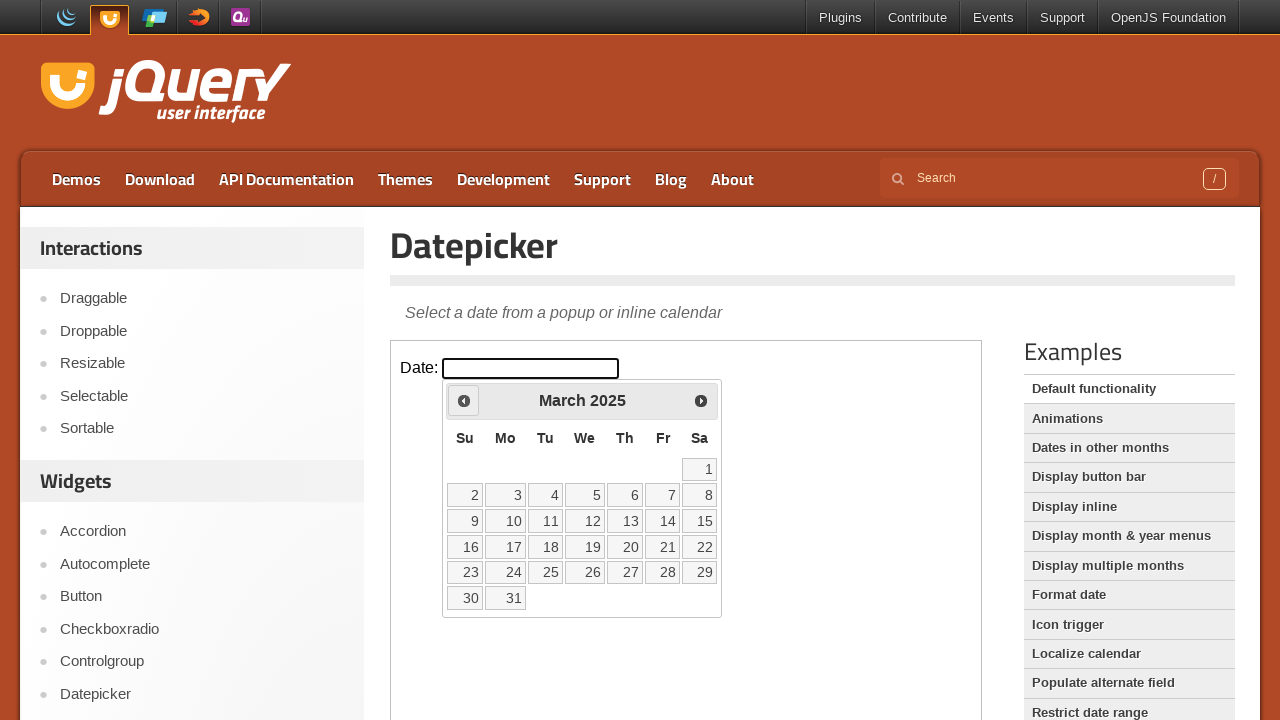

Waited 300ms for month navigation animation
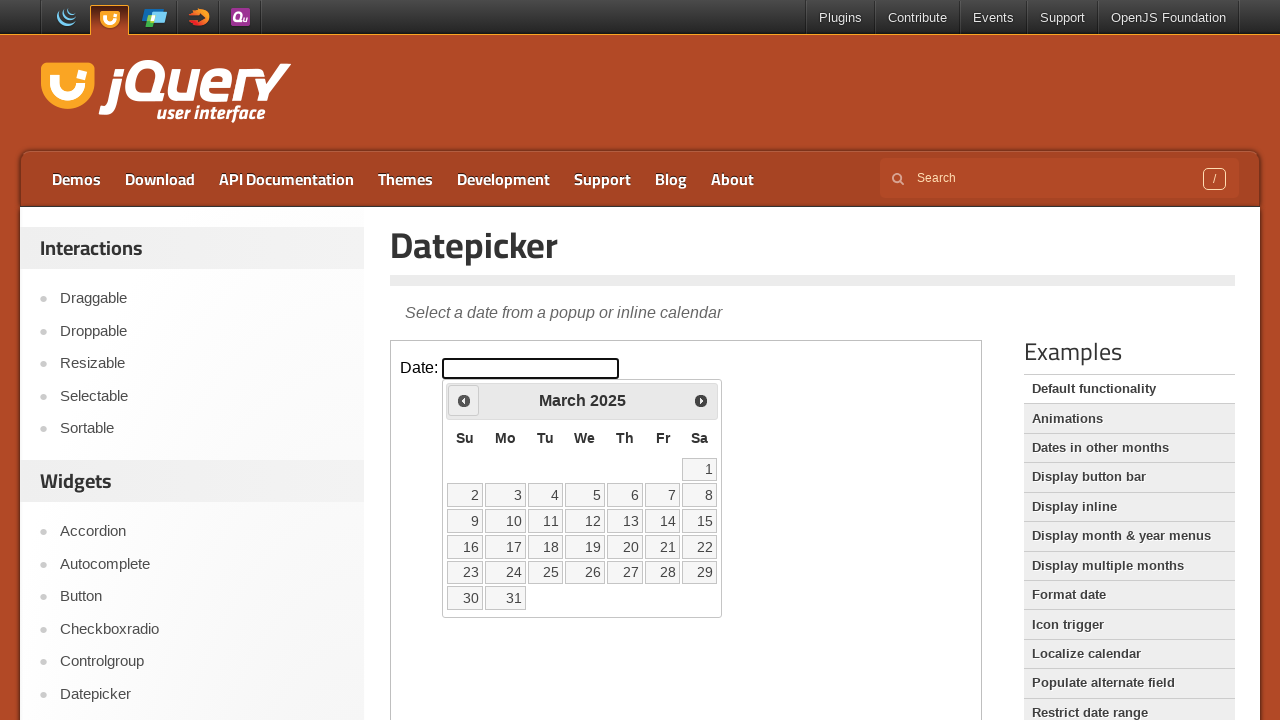

Checked current month: March
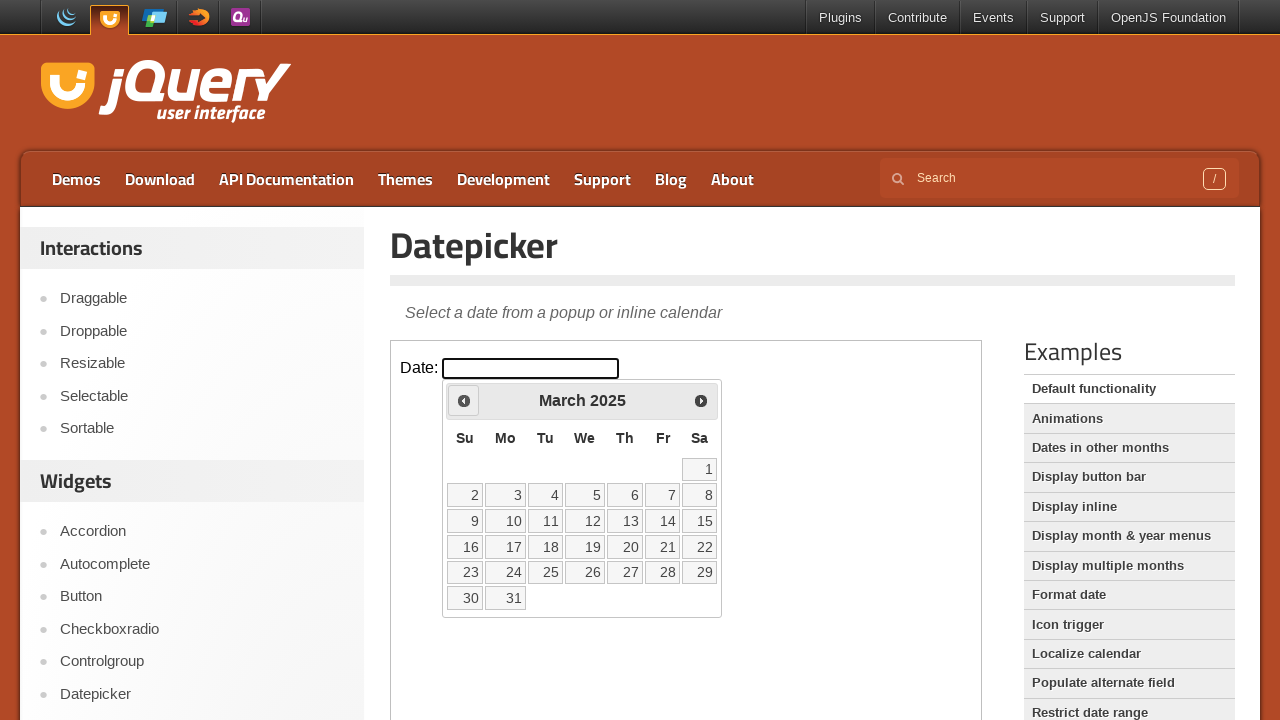

Clicked Prev button to navigate from March toward January at (464, 400) on iframe >> nth=0 >> internal:control=enter-frame >> span:text('Prev')
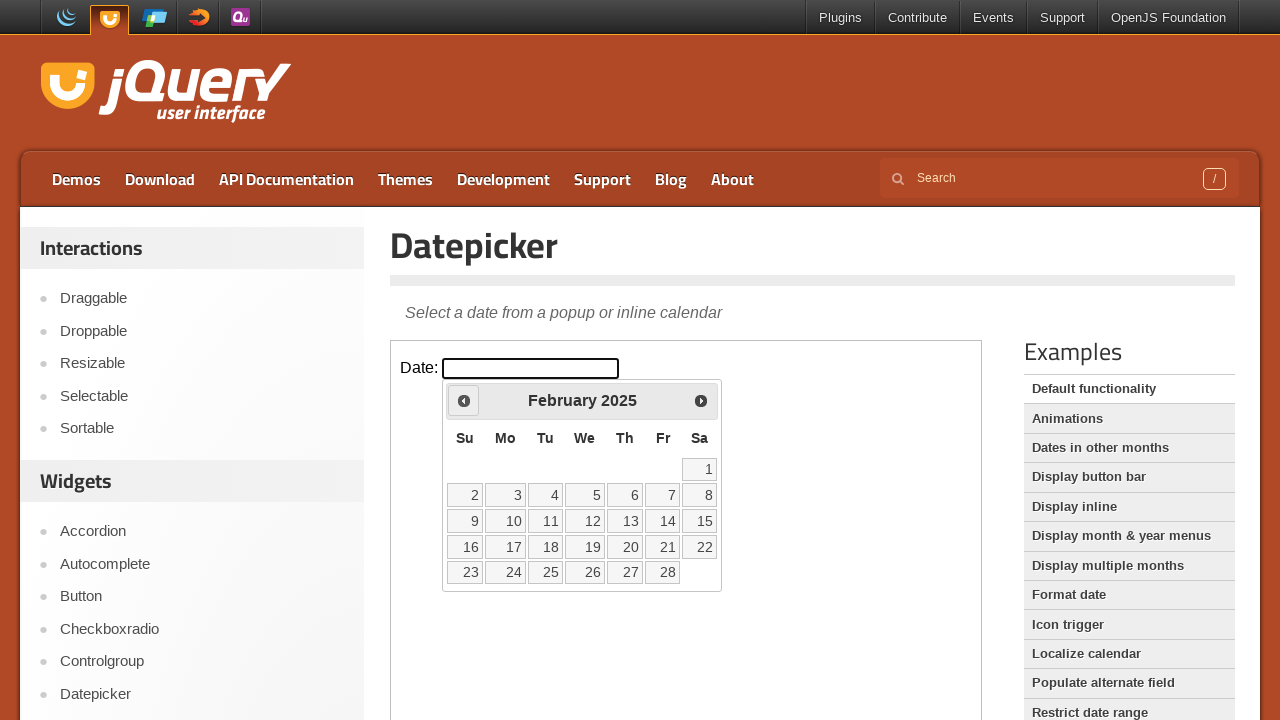

Waited 300ms for month navigation animation
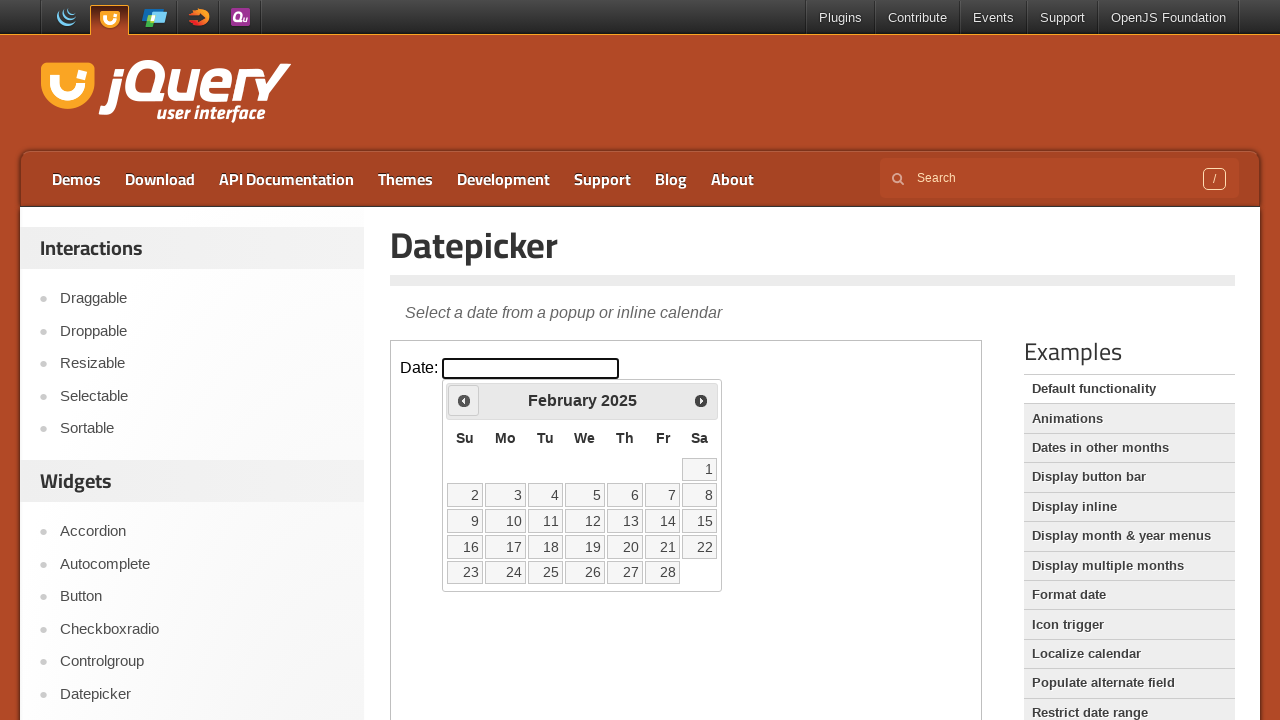

Checked current month: February
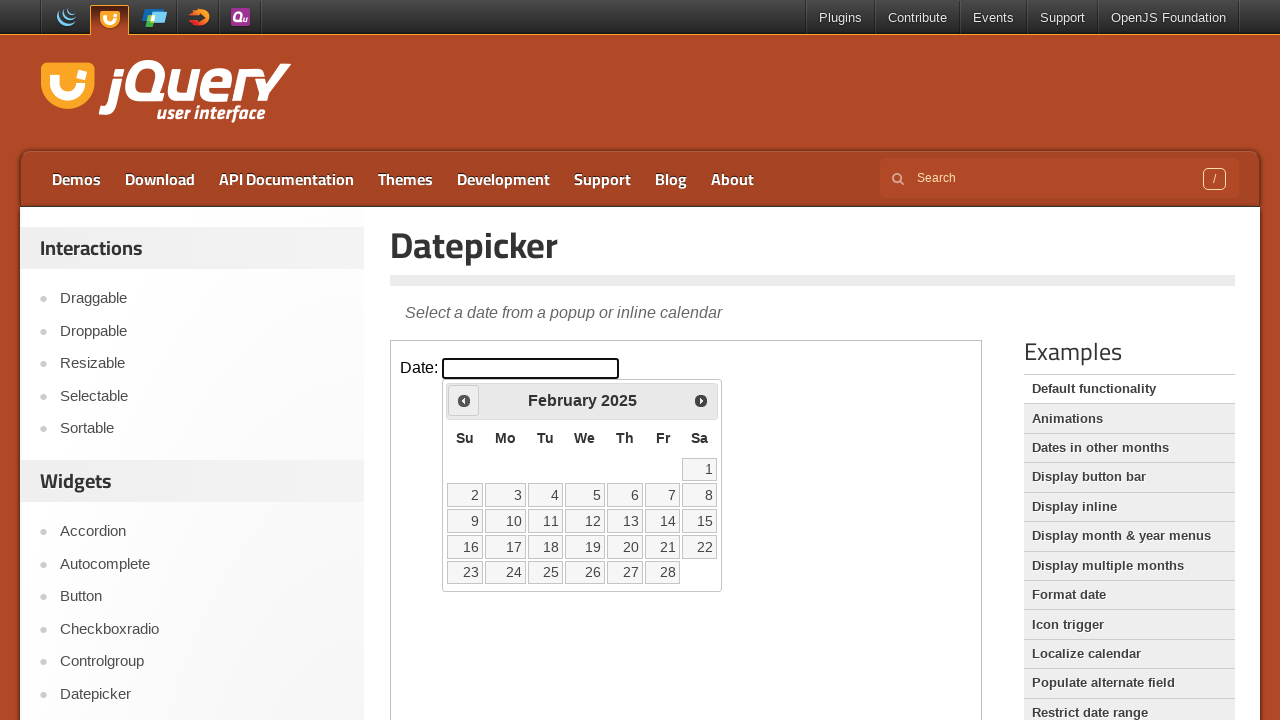

Clicked Prev button to navigate from February toward January at (464, 400) on iframe >> nth=0 >> internal:control=enter-frame >> span:text('Prev')
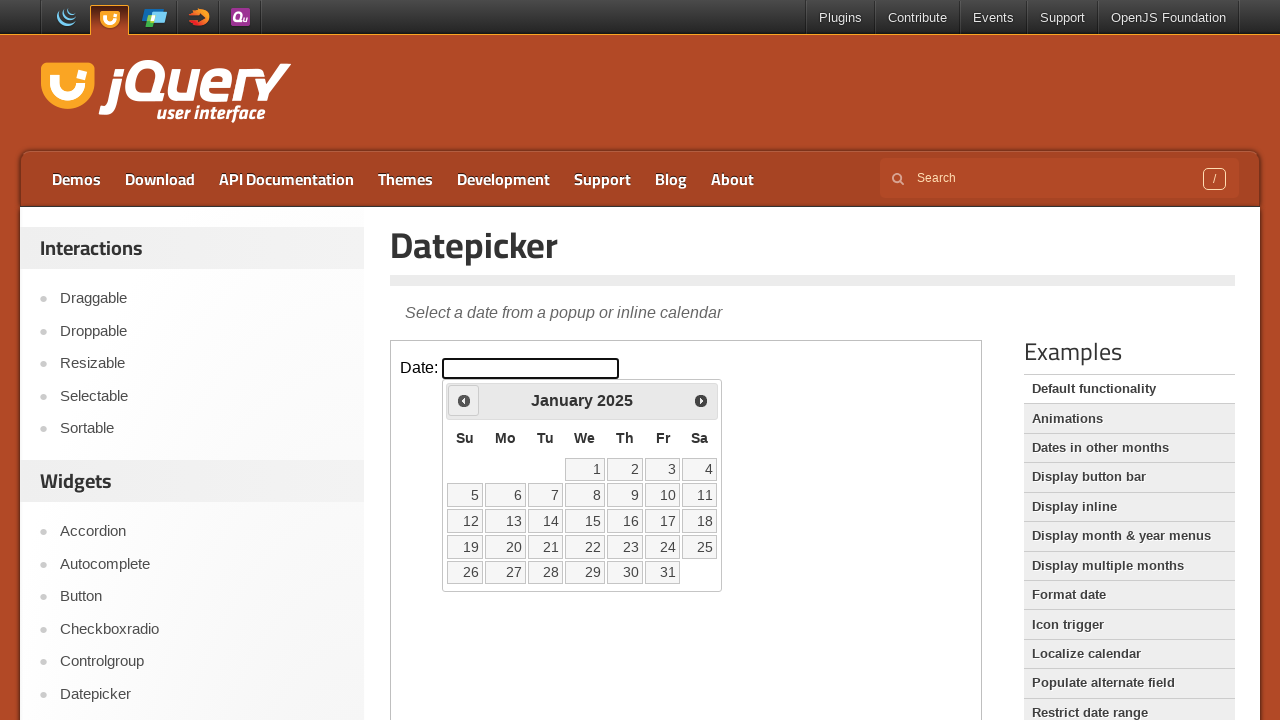

Waited 300ms for month navigation animation
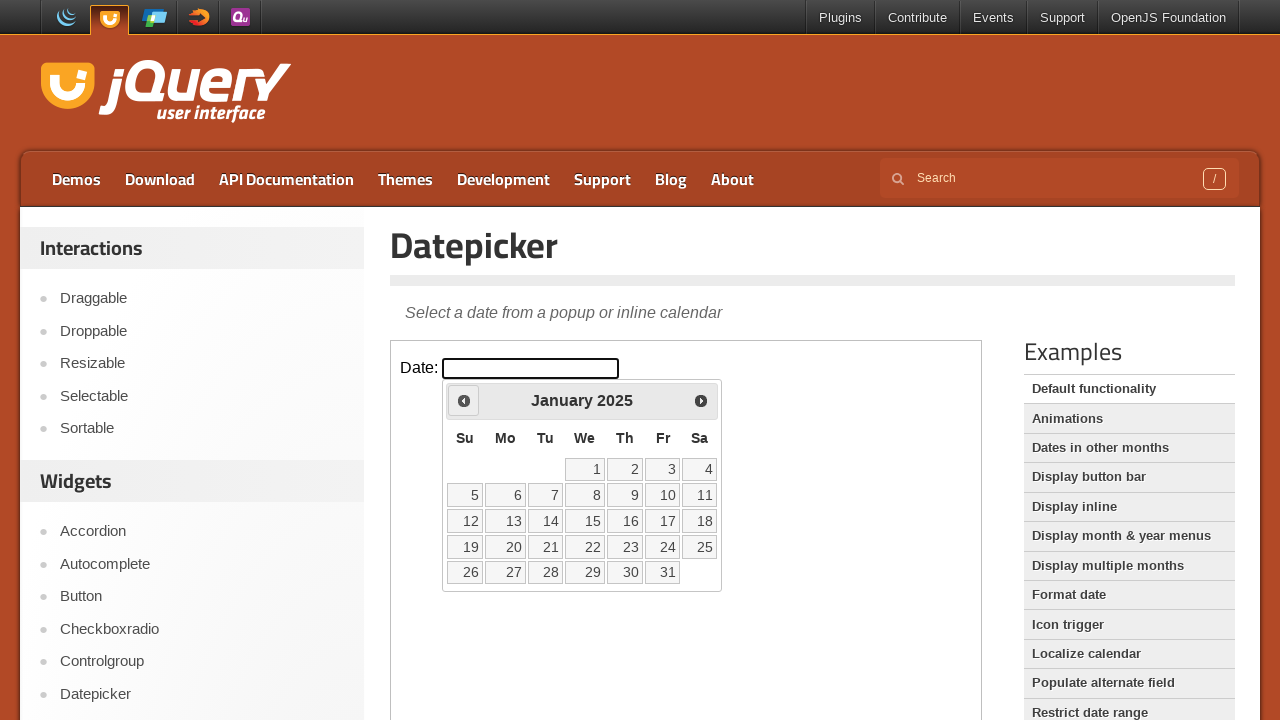

Checked current month: January
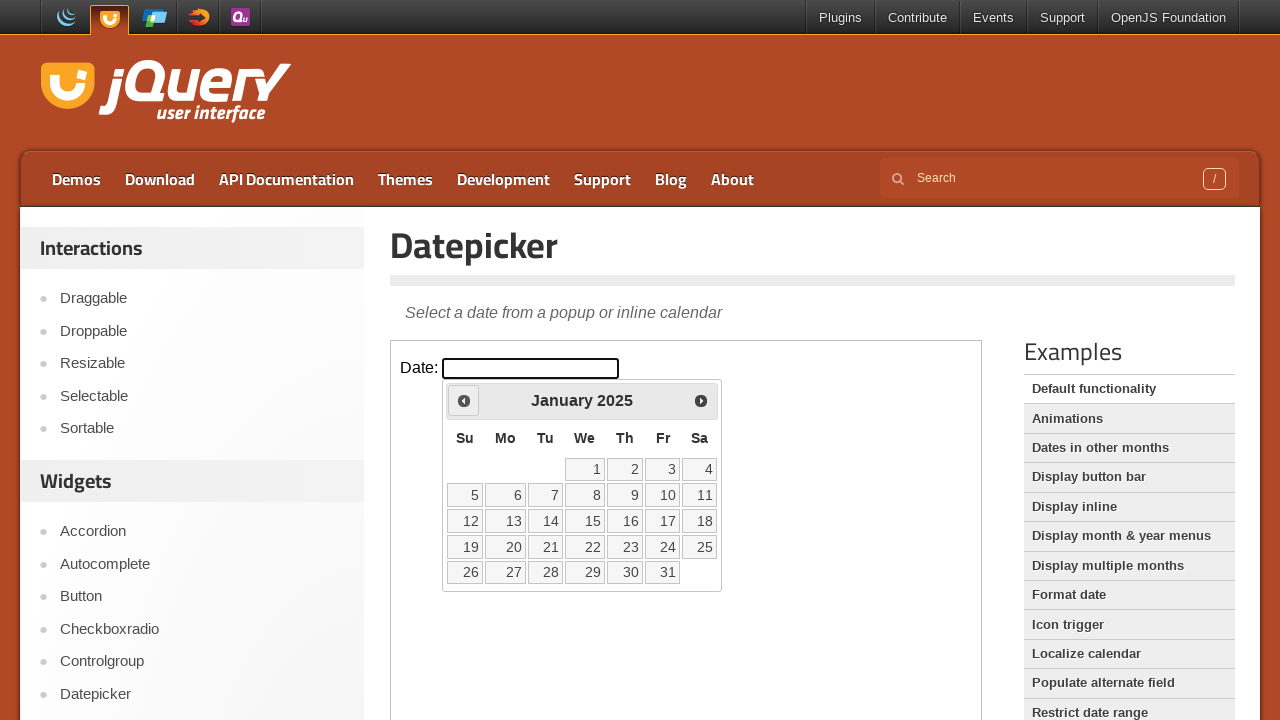

Clicked on date 12 to select it at (465, 521) on iframe >> nth=0 >> internal:control=enter-frame >> a[data-date='12']
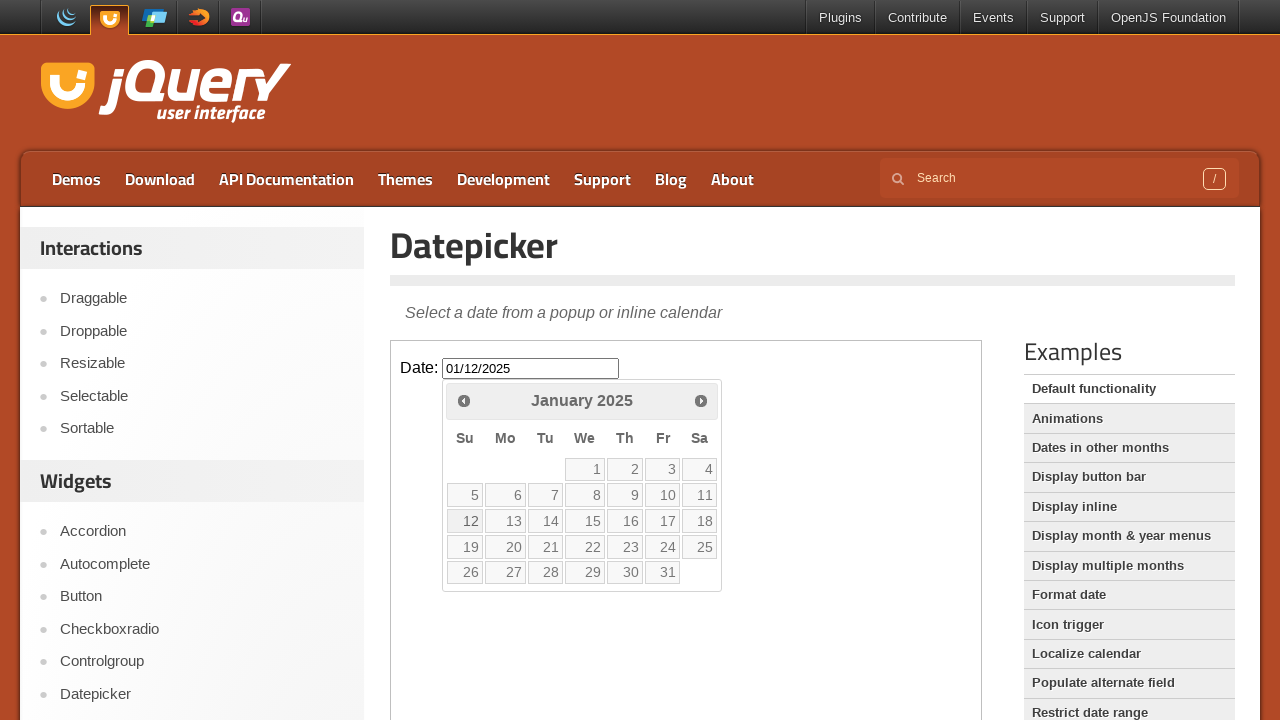

Waited 1000ms to see the final result
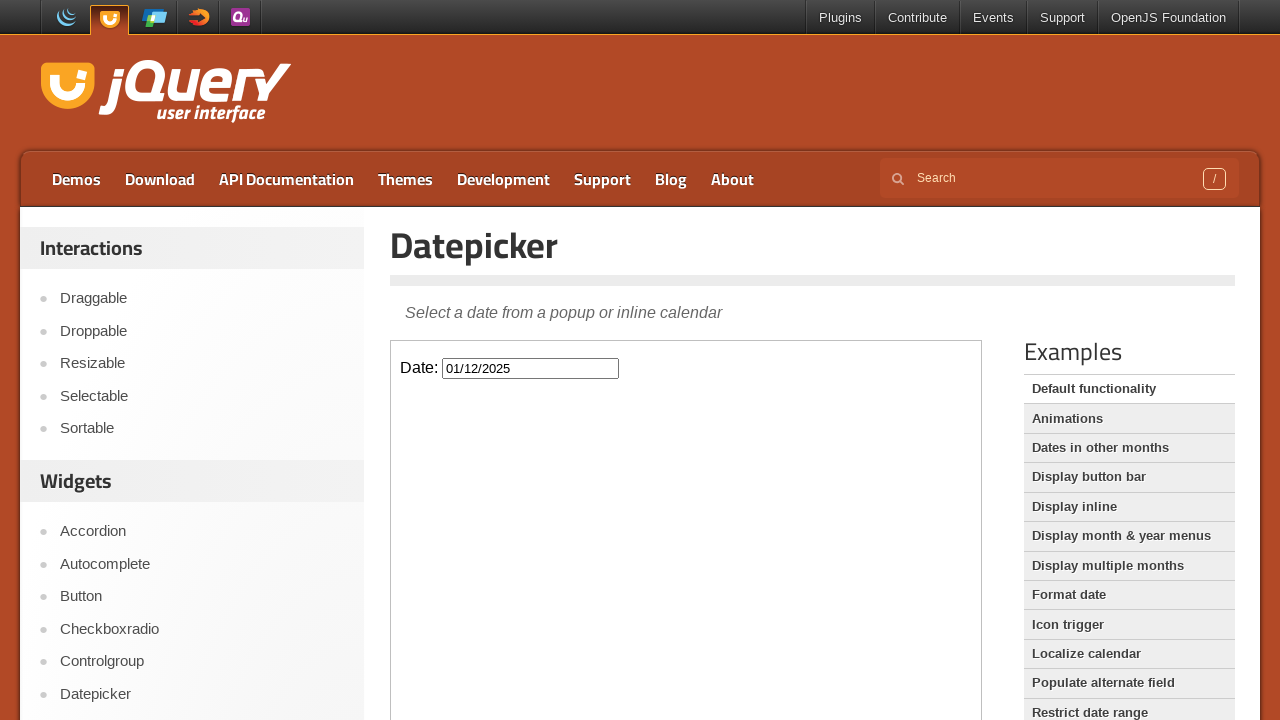

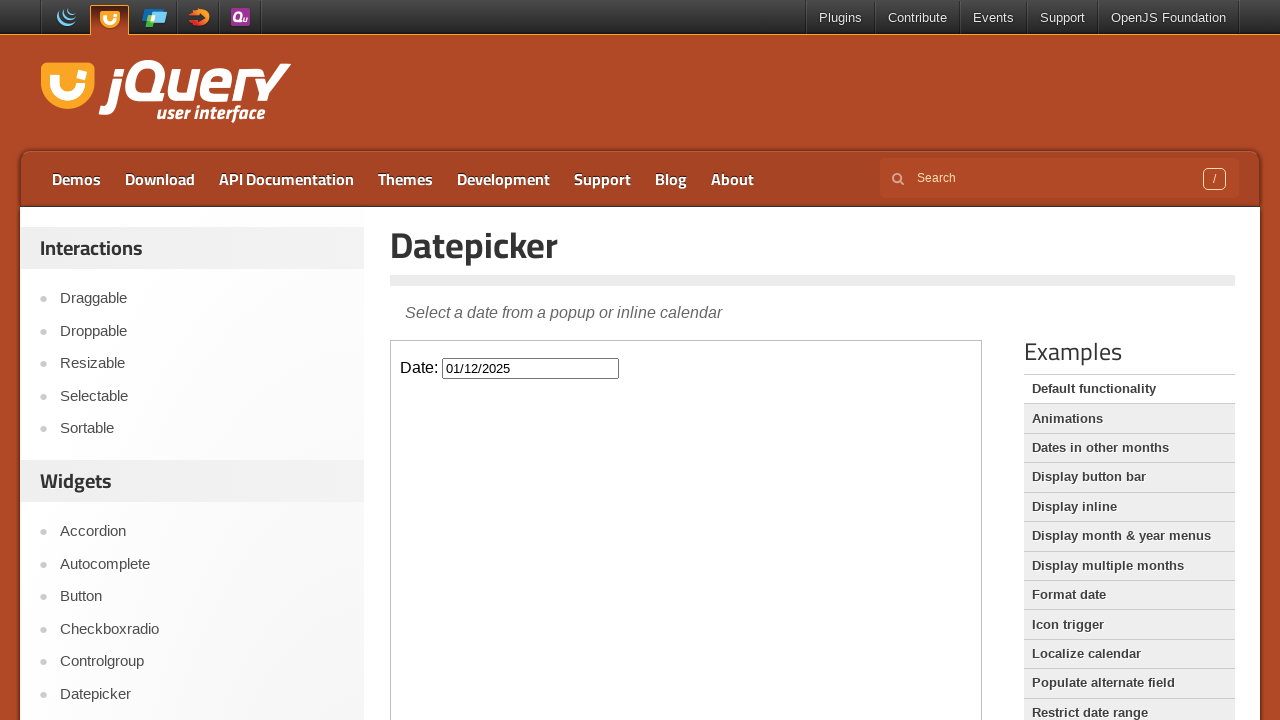